Tests scrolling functionality on a demo page by scrolling down and up, then clicking on the Contact element

Starting URL: https://likhupike-demo.palikasoft.com

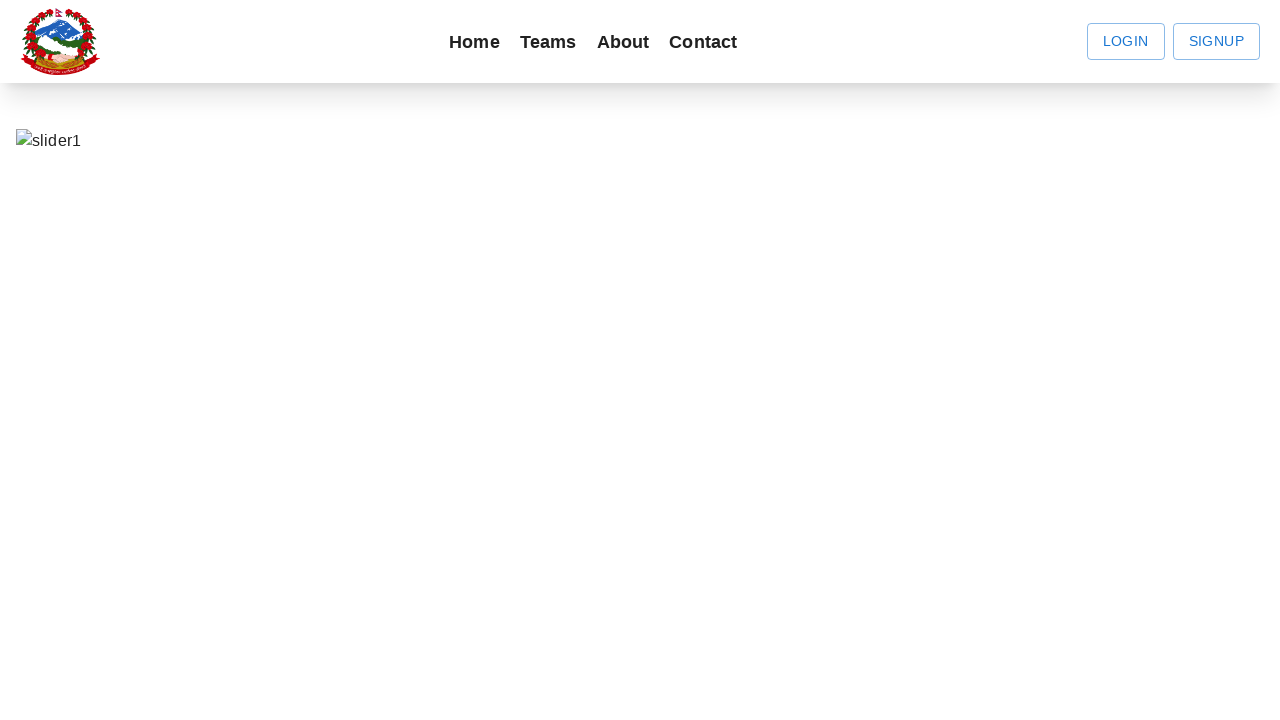

Scrolled down by 500 pixels
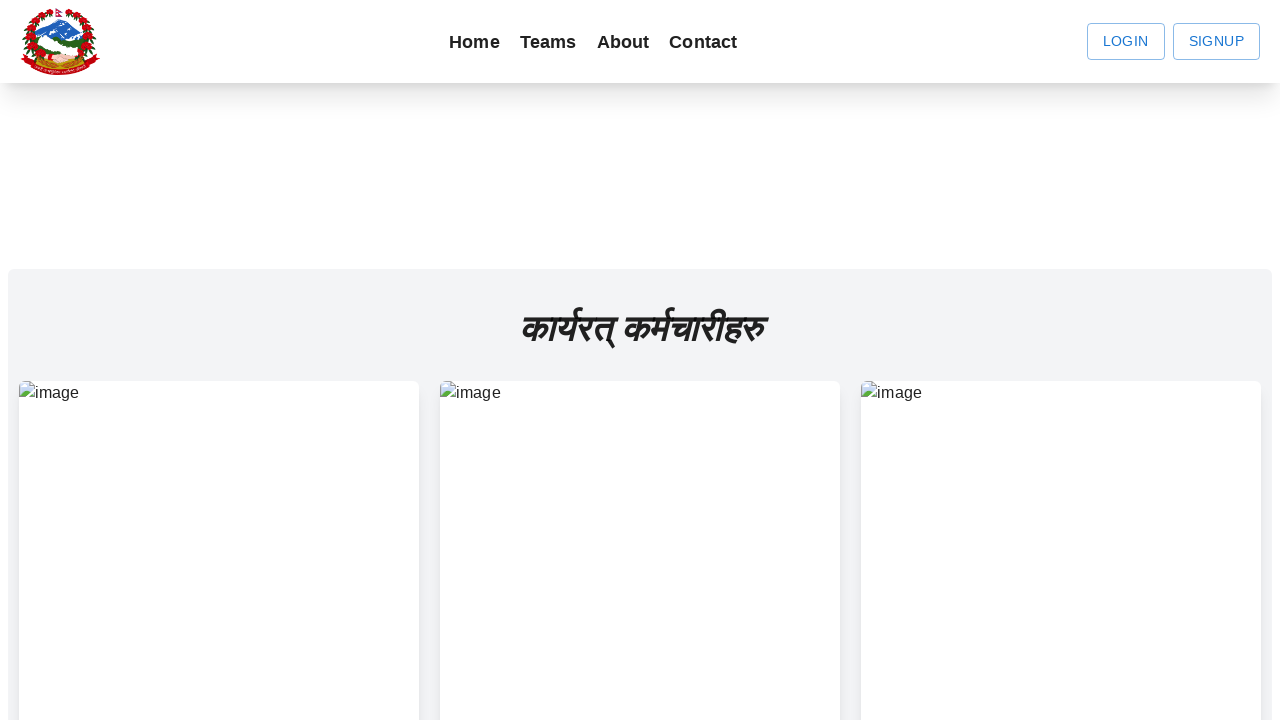

Waited 2 seconds after scrolling down
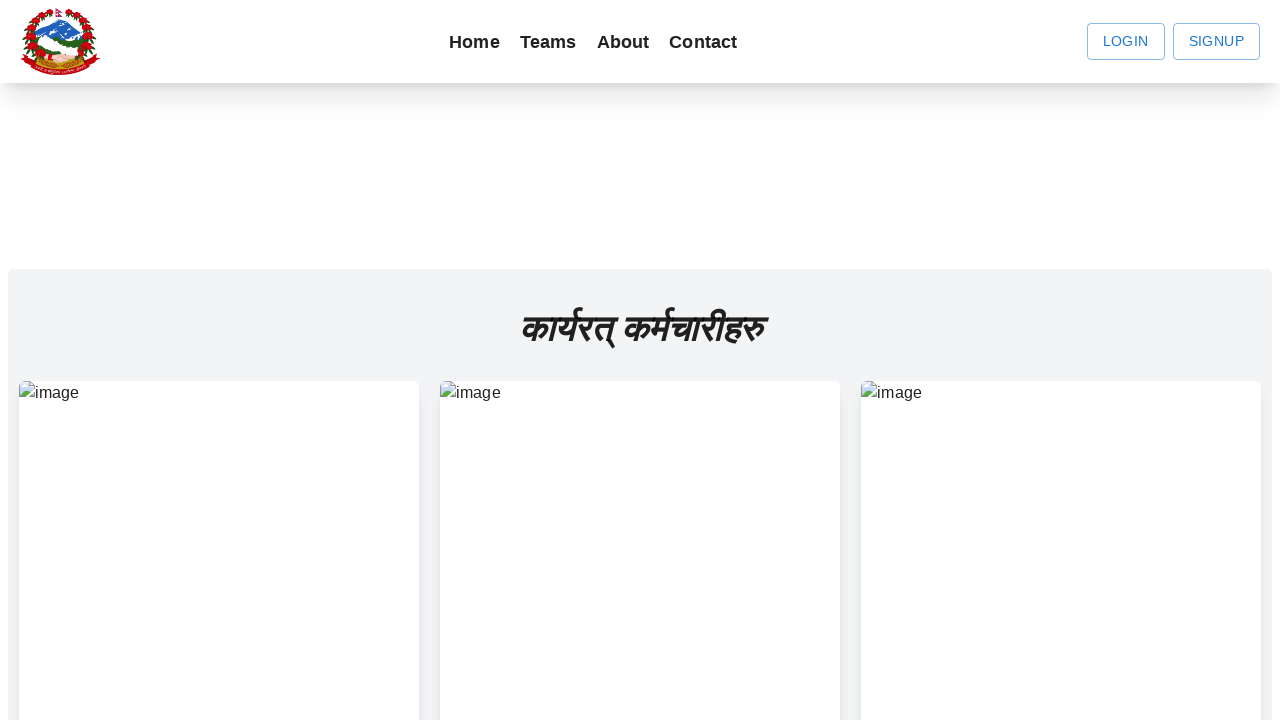

Scrolled down by 500 pixels
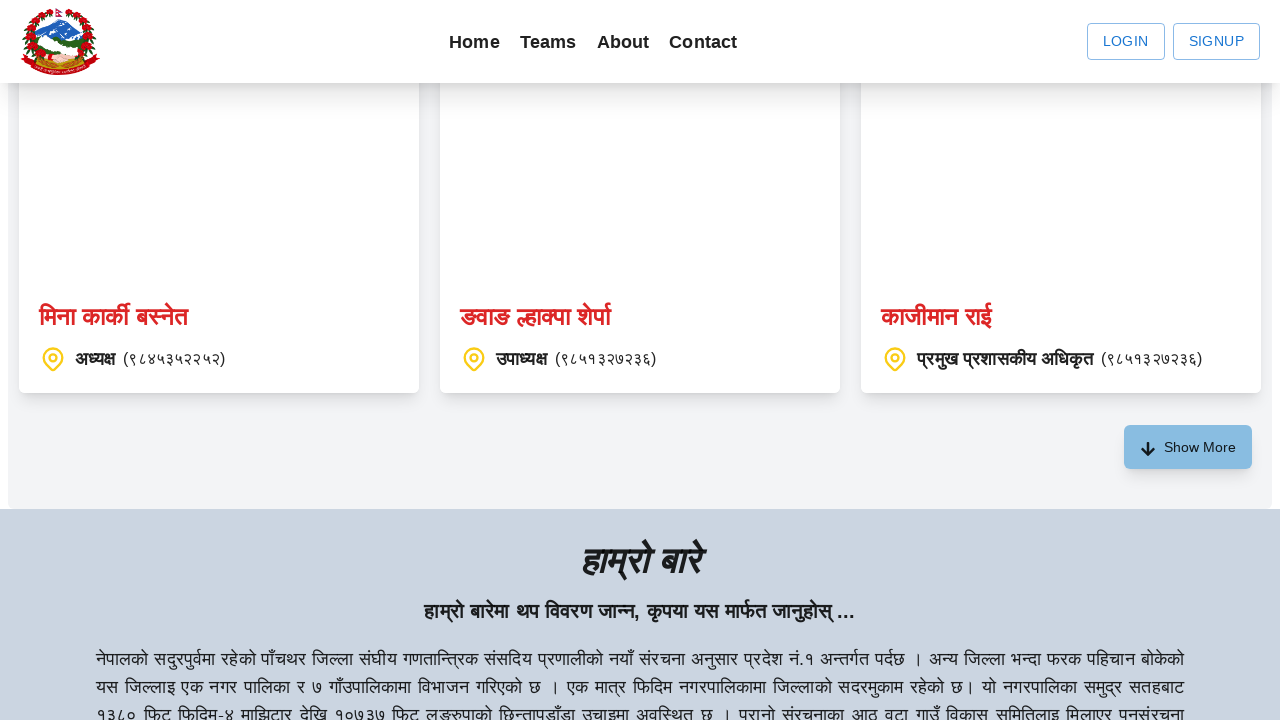

Waited 2 seconds after scrolling down
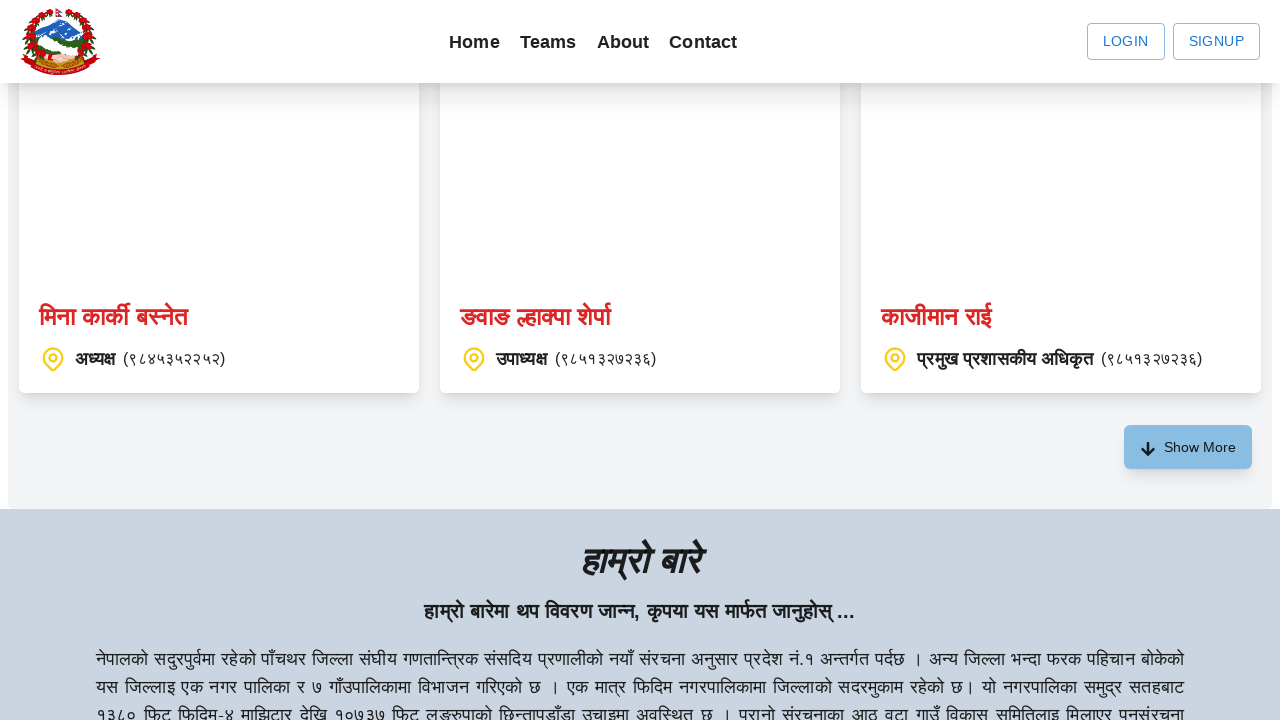

Scrolled down by 500 pixels
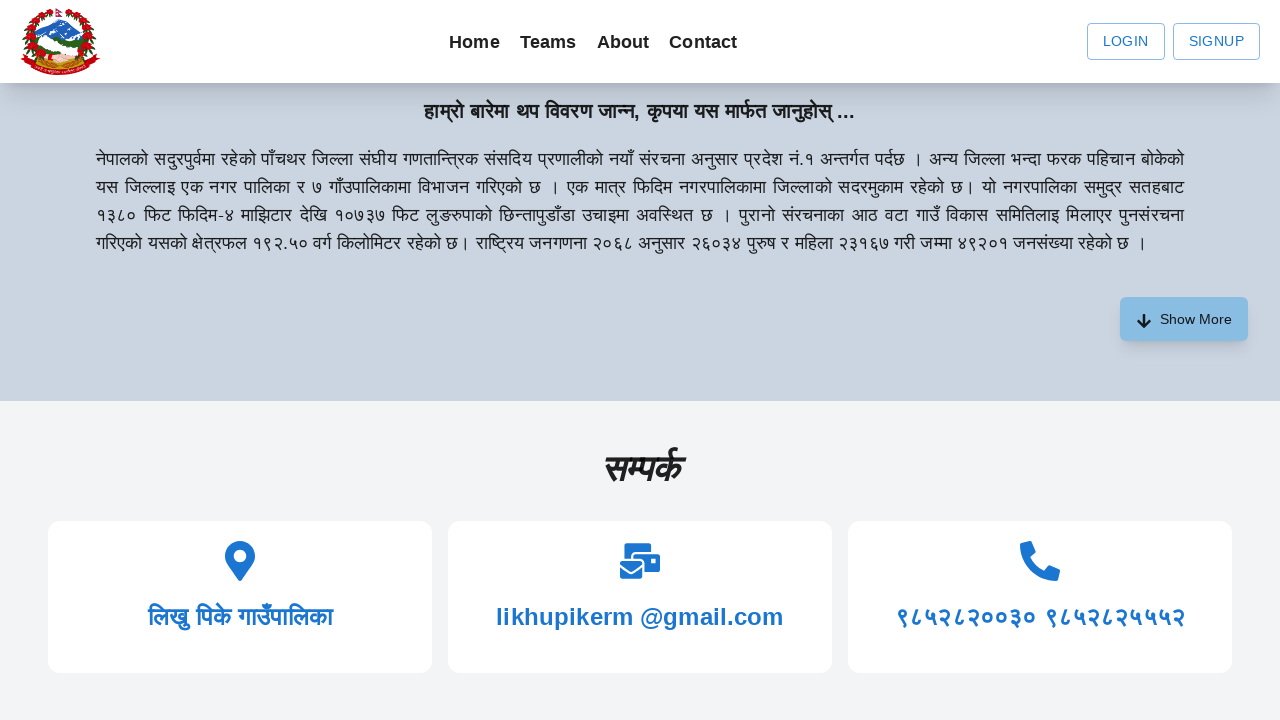

Waited 2 seconds after scrolling down
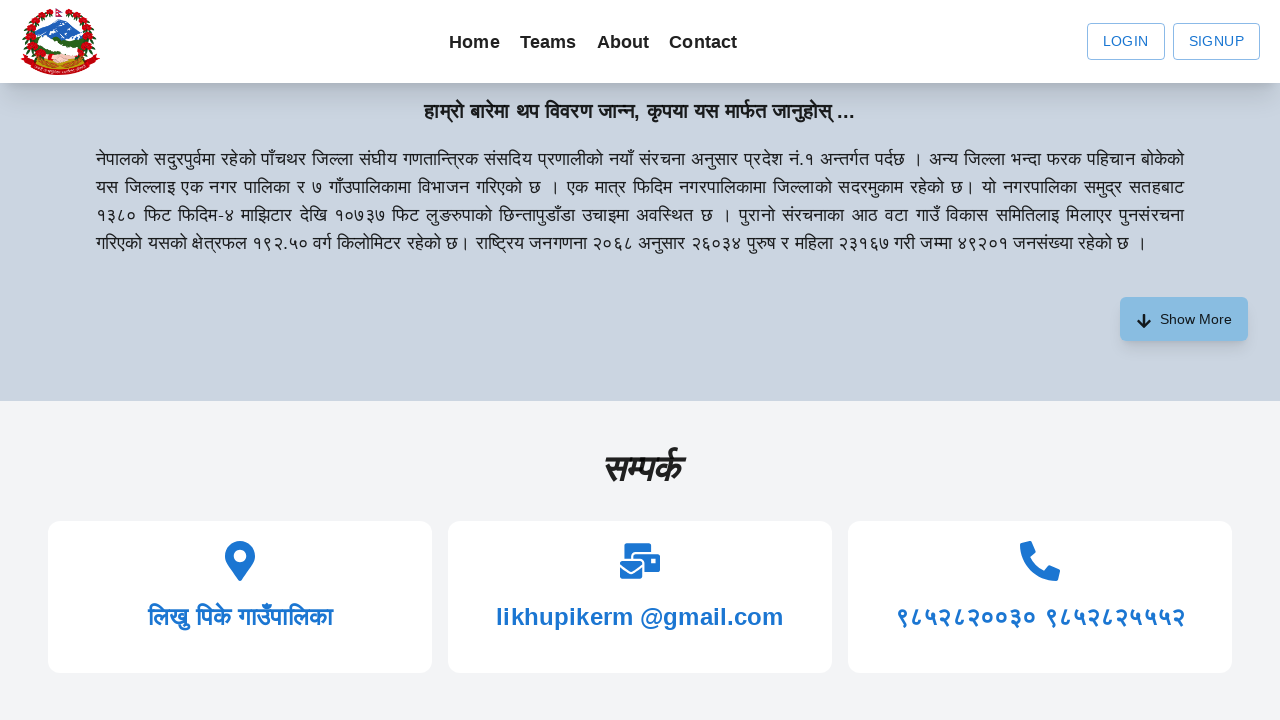

Scrolled down by 500 pixels
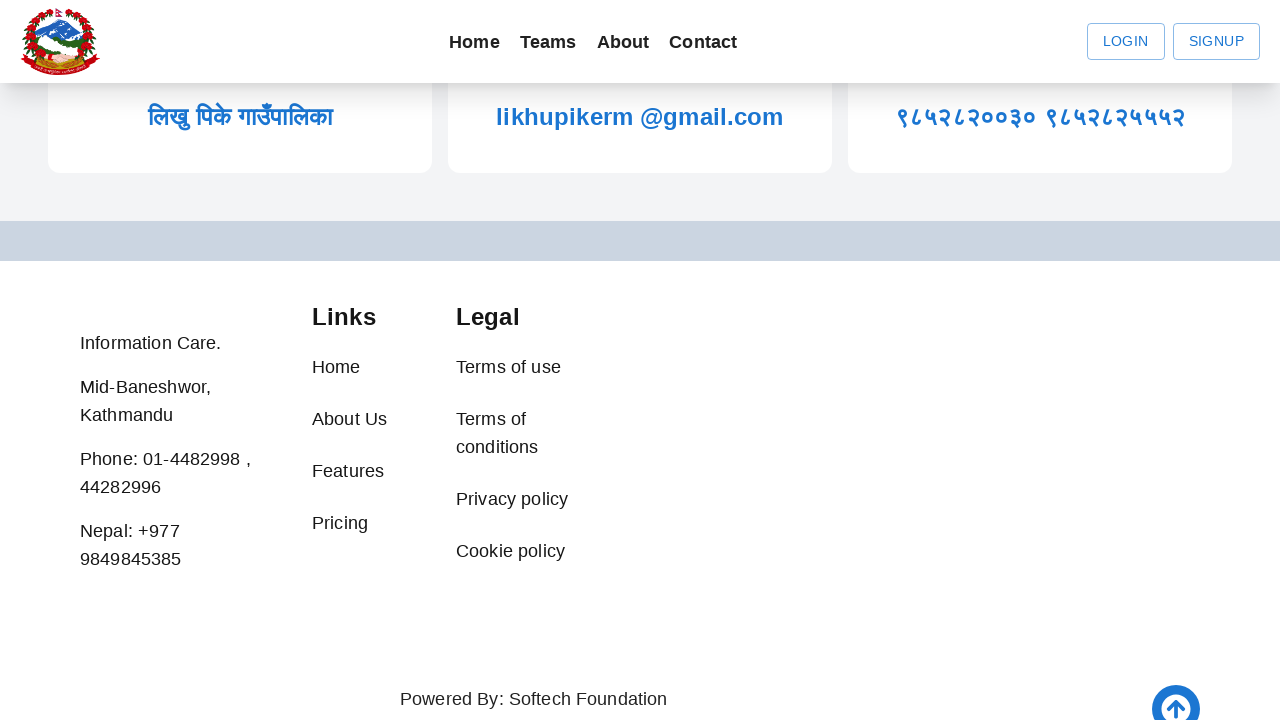

Waited 2 seconds after scrolling down
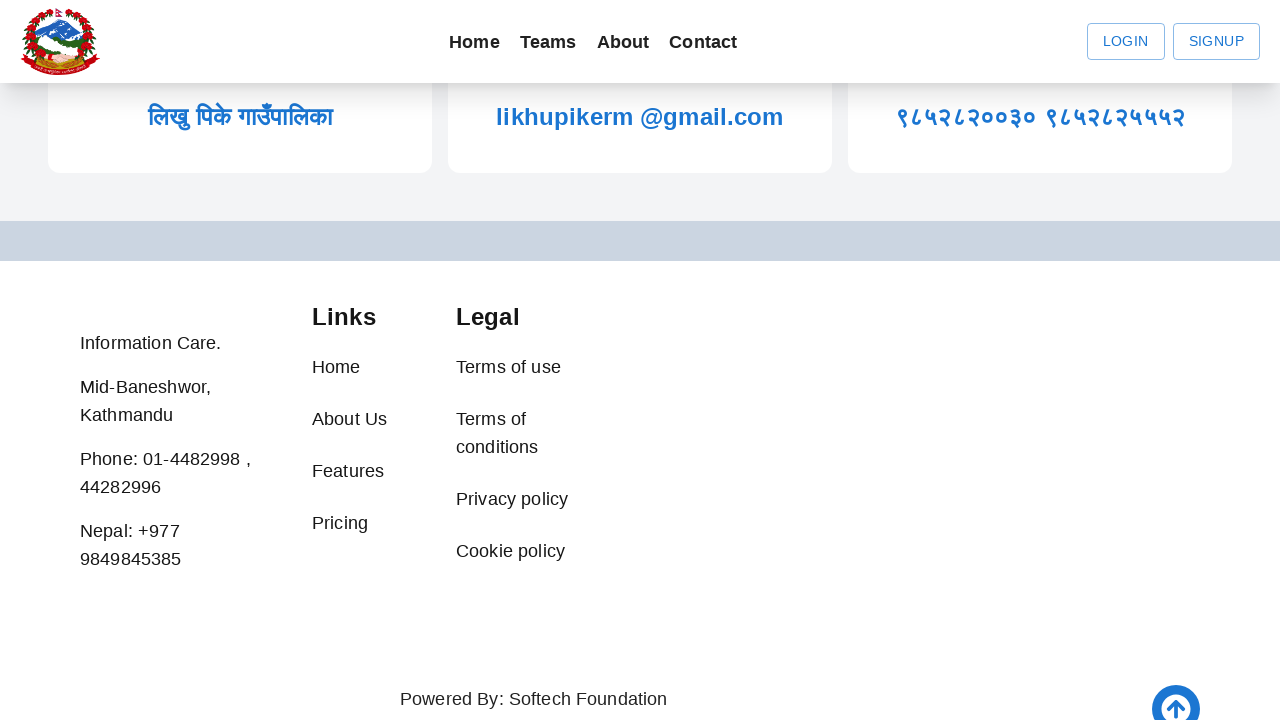

Scrolled down by 500 pixels
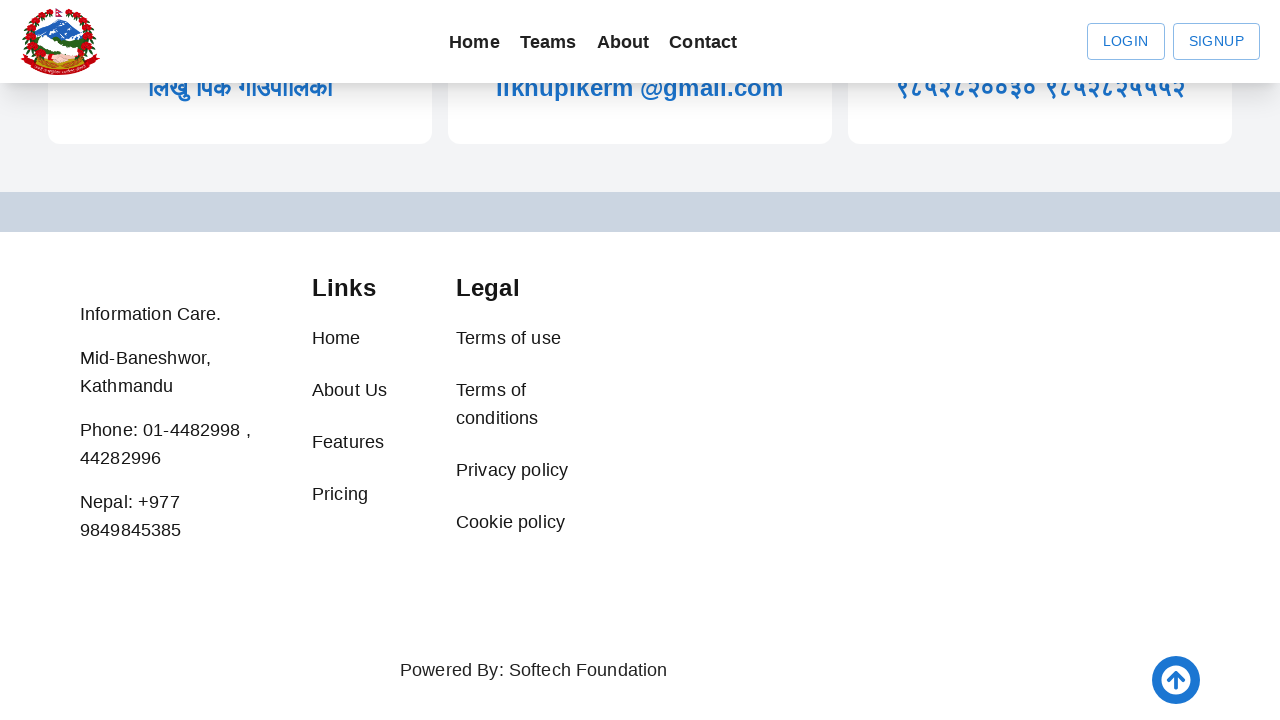

Waited 2 seconds after scrolling down
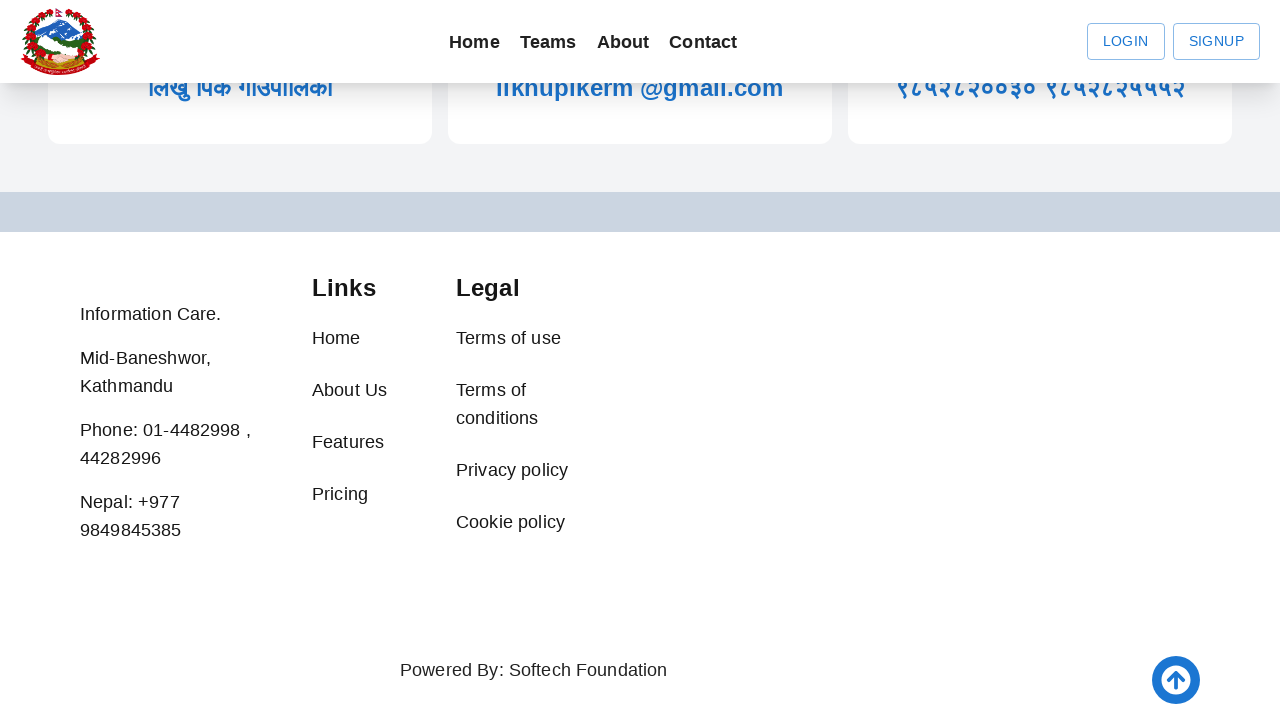

Scrolled down by 500 pixels
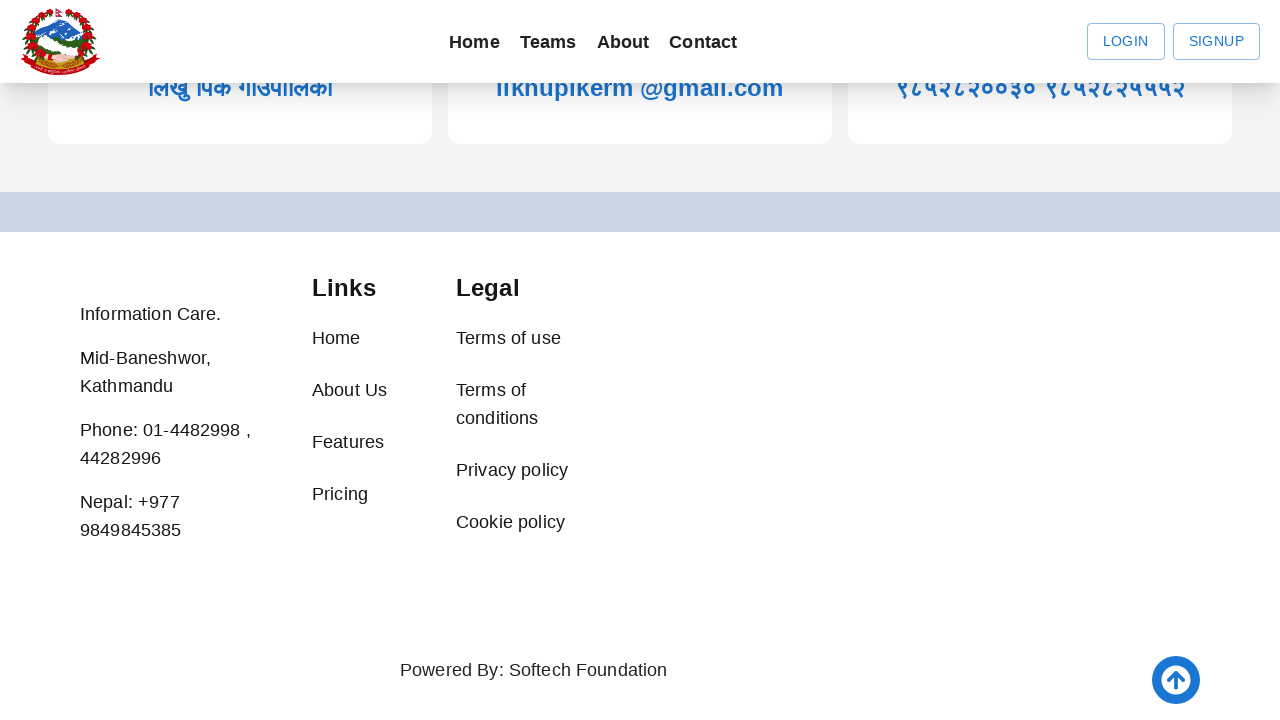

Waited 2 seconds after scrolling down
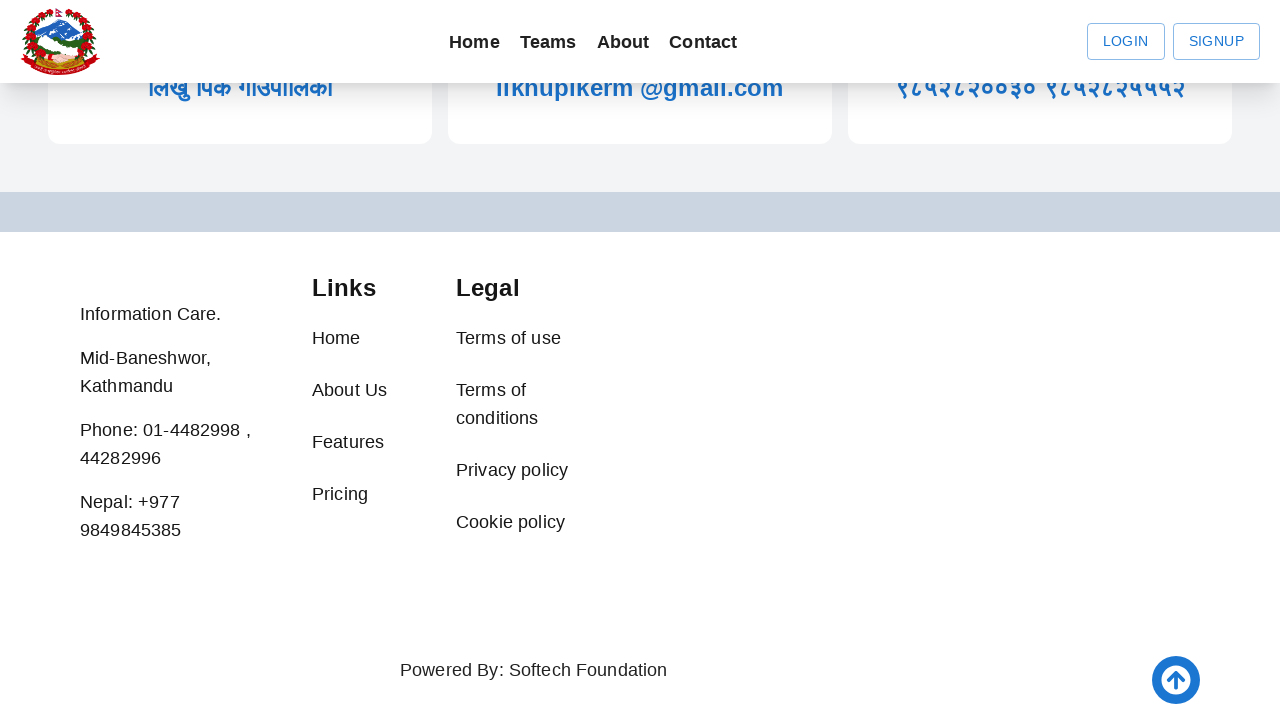

Scrolled down by 500 pixels
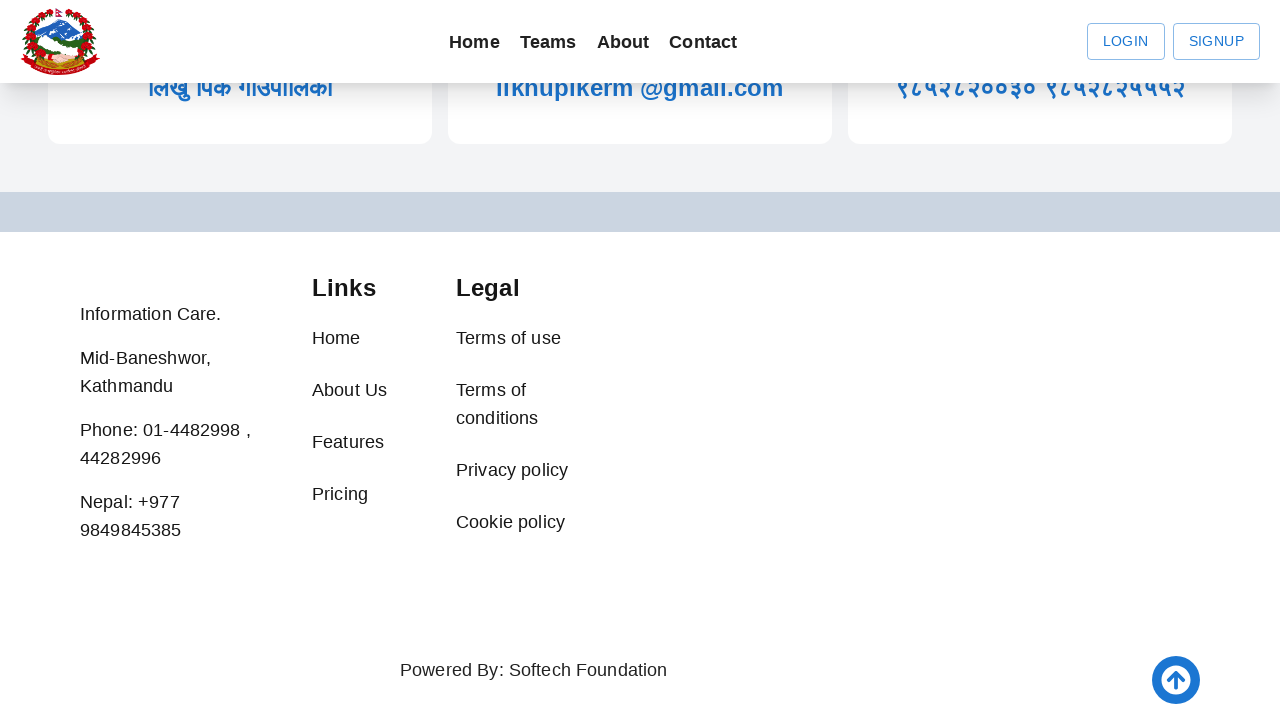

Waited 2 seconds after scrolling down
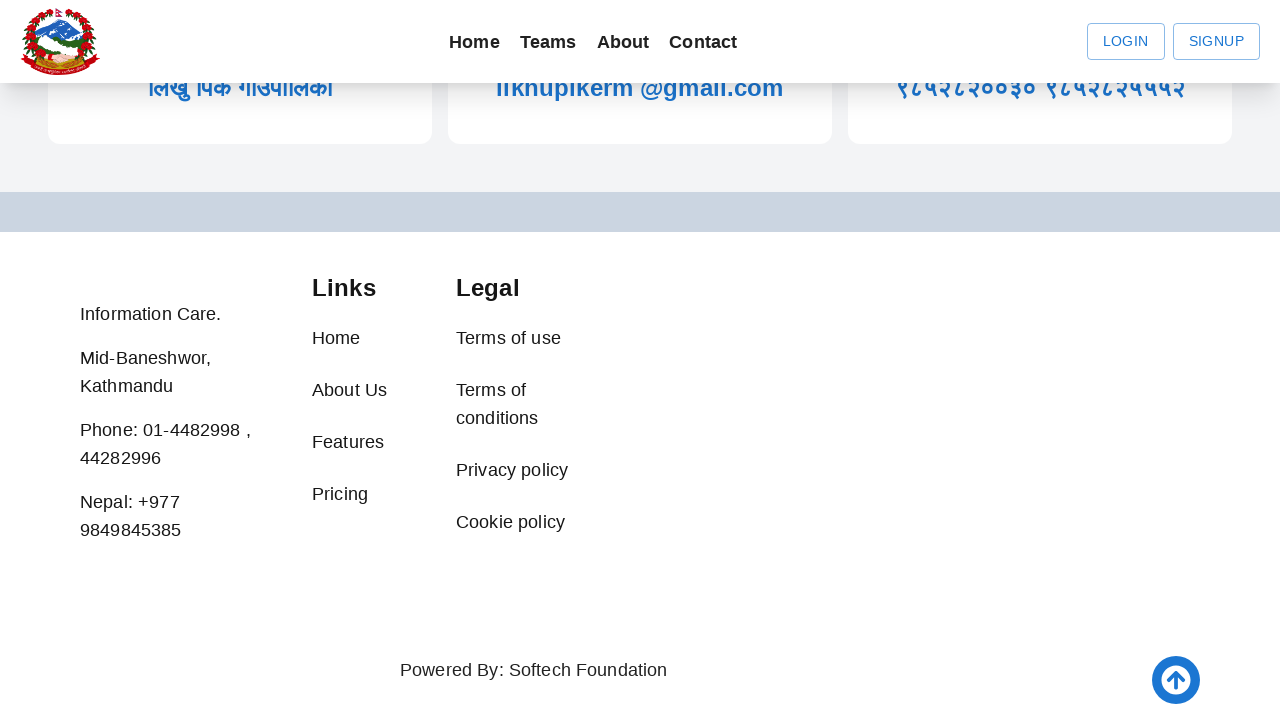

Scrolled down by 500 pixels
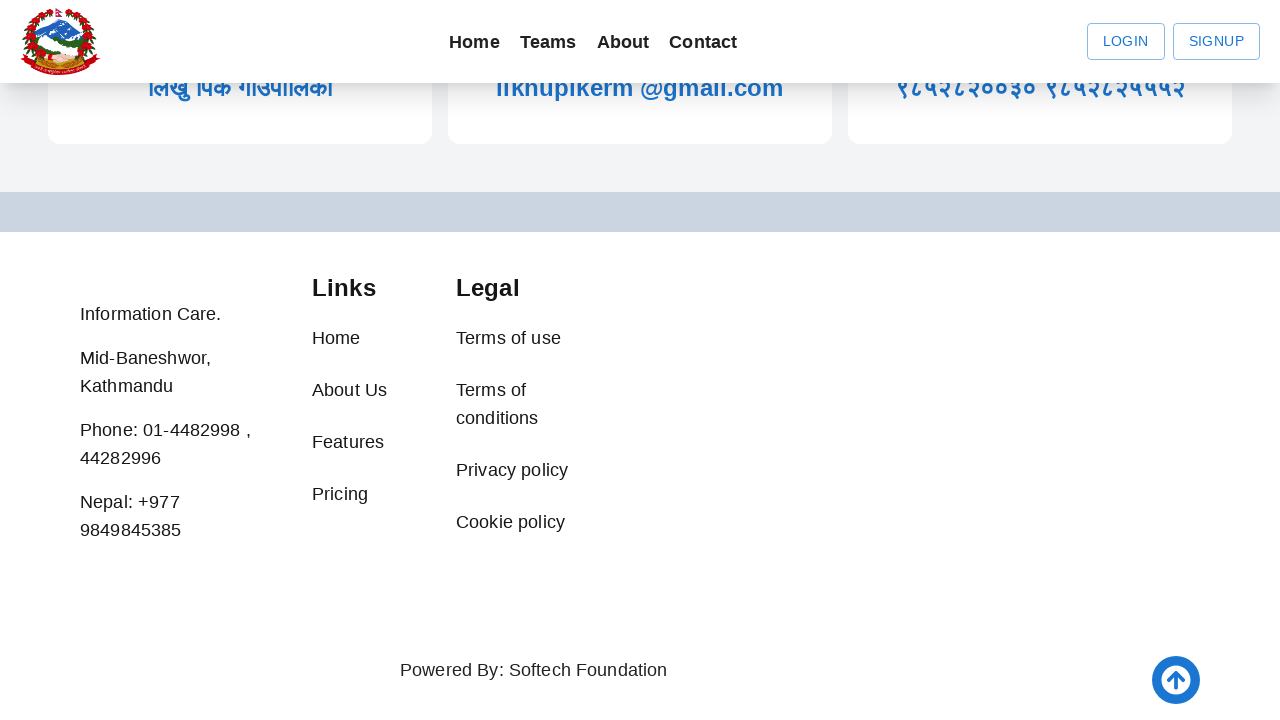

Waited 2 seconds after scrolling down
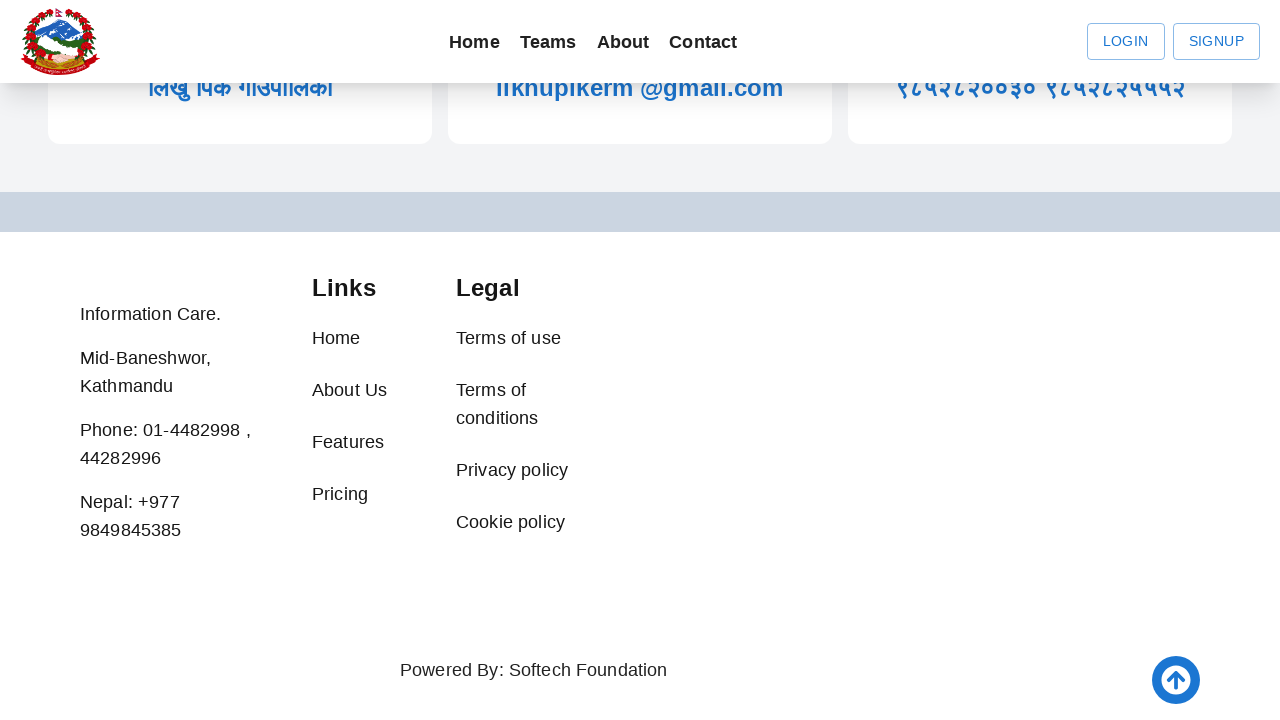

Scrolled down by 500 pixels
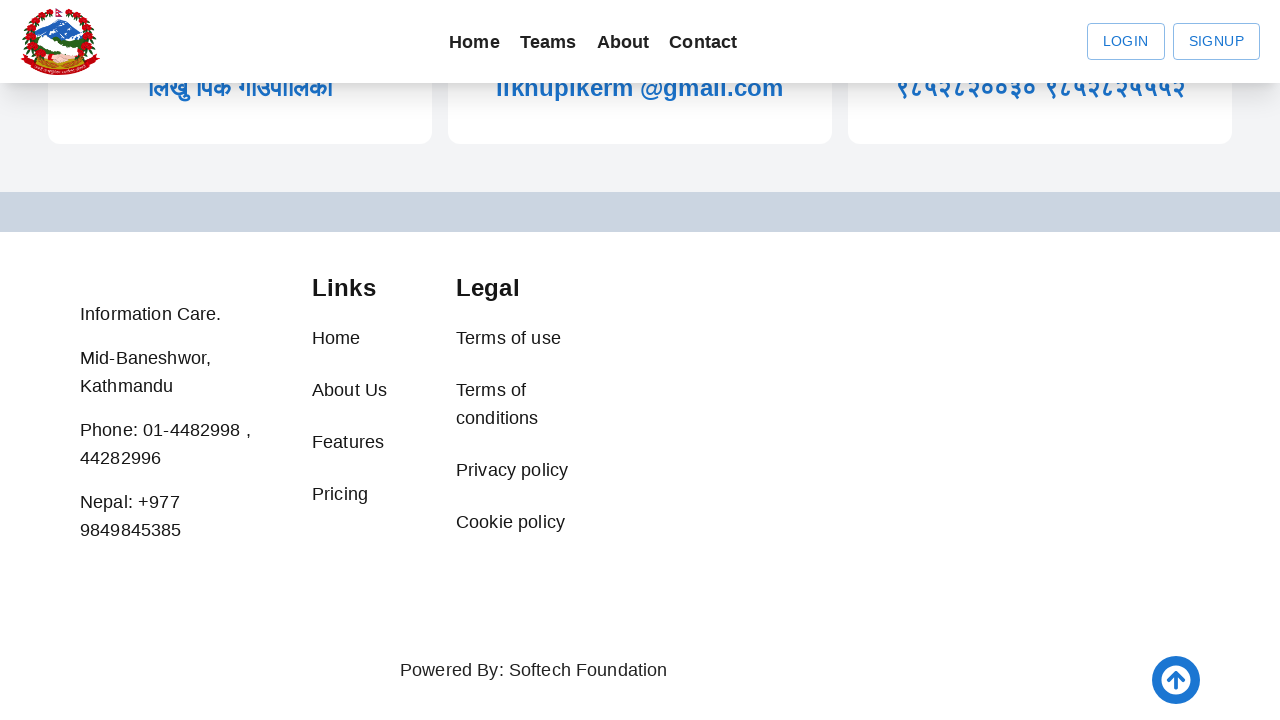

Waited 2 seconds after scrolling down
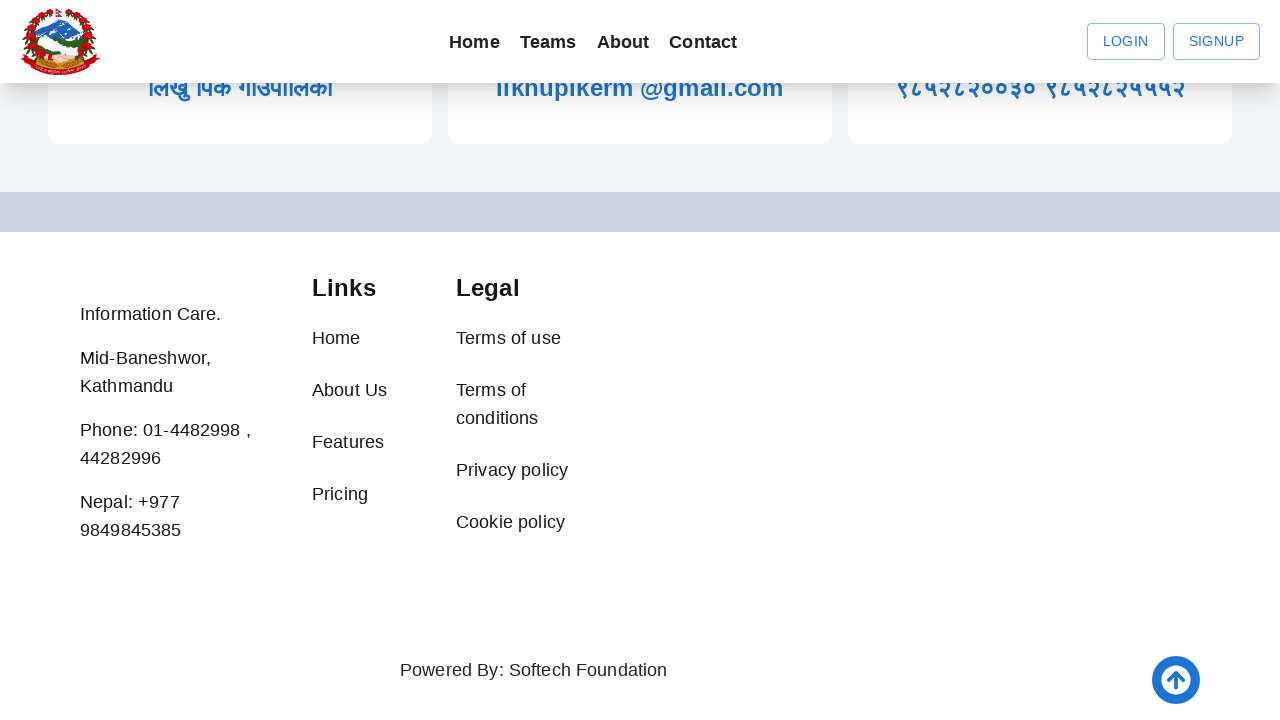

Scrolled down by 500 pixels
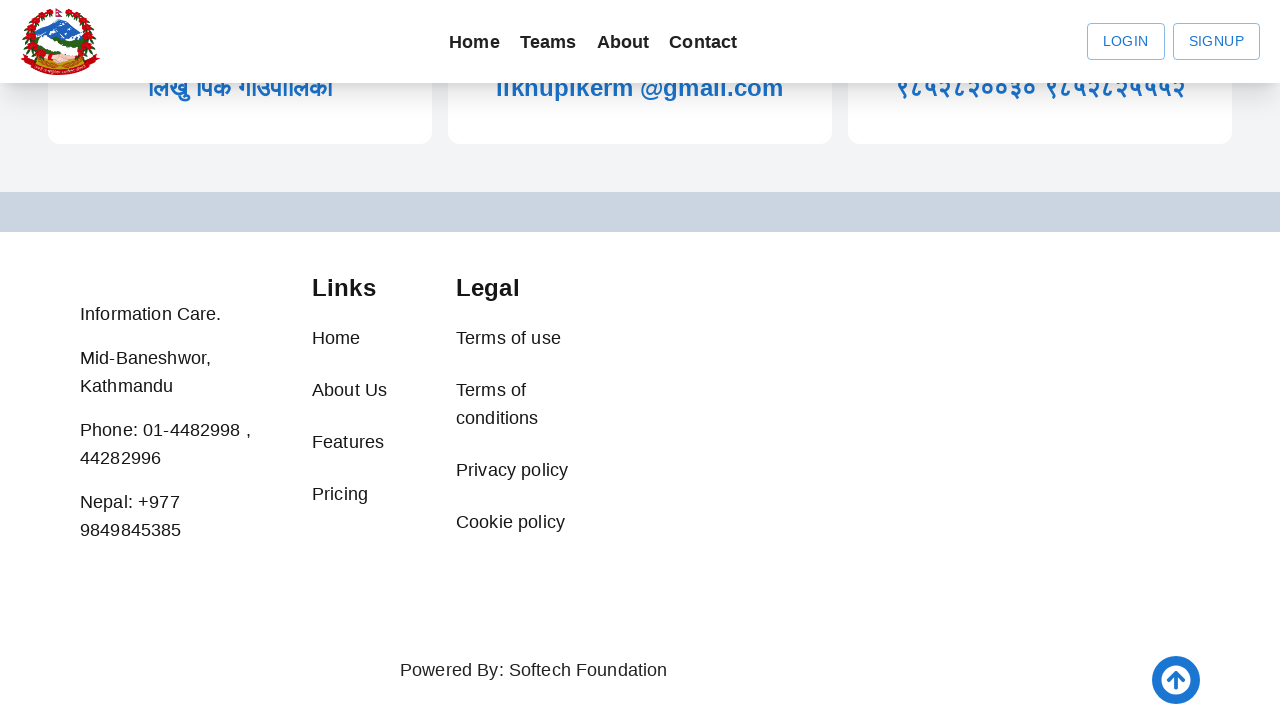

Waited 2 seconds after scrolling down
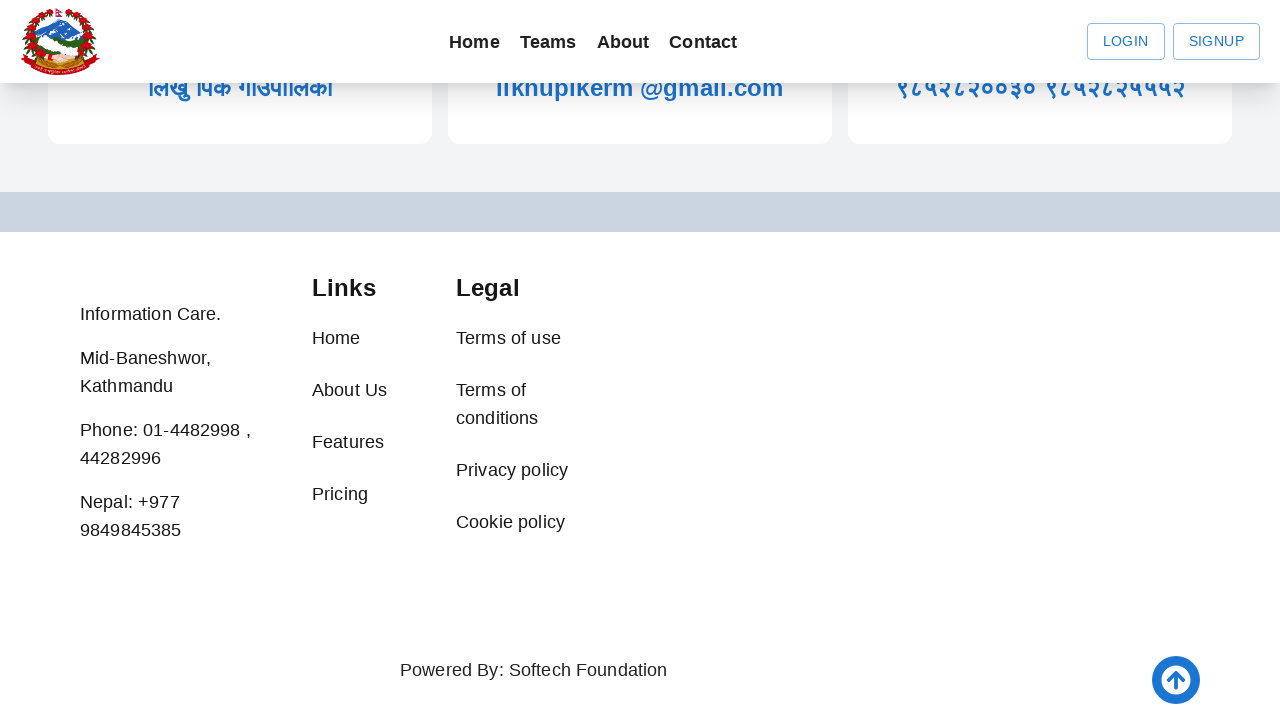

Scrolled down by 500 pixels
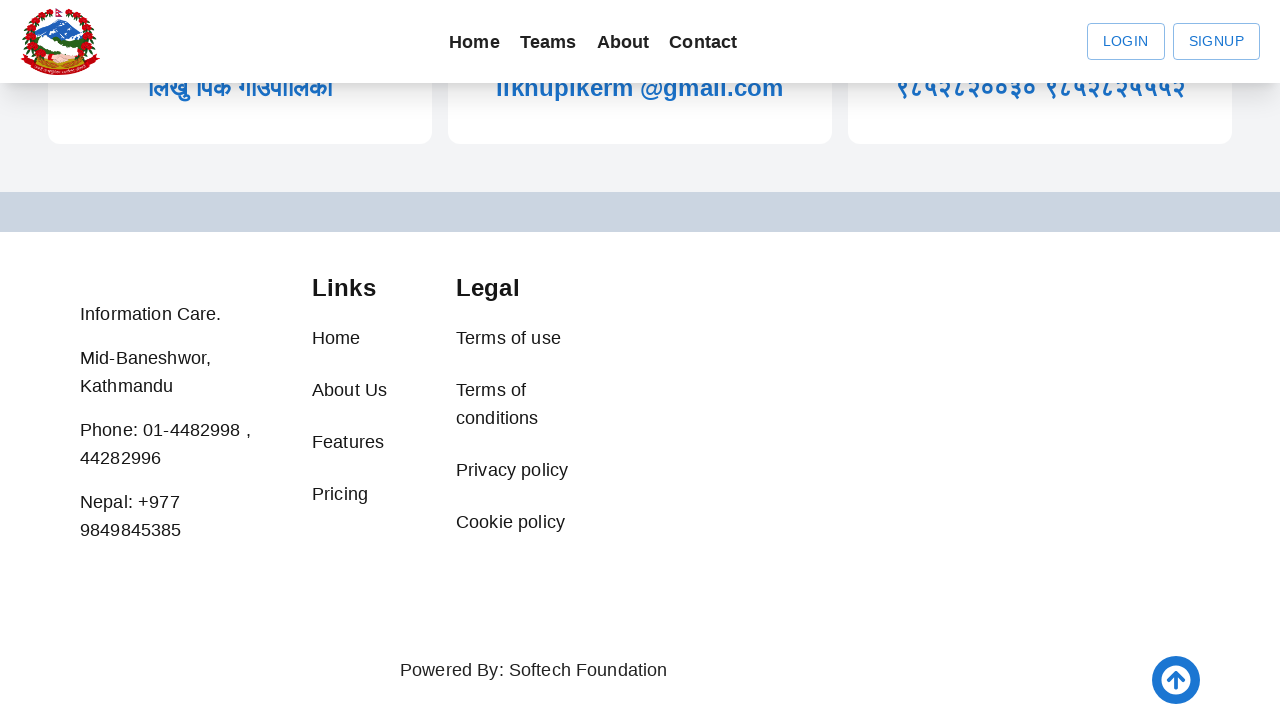

Waited 2 seconds after scrolling down
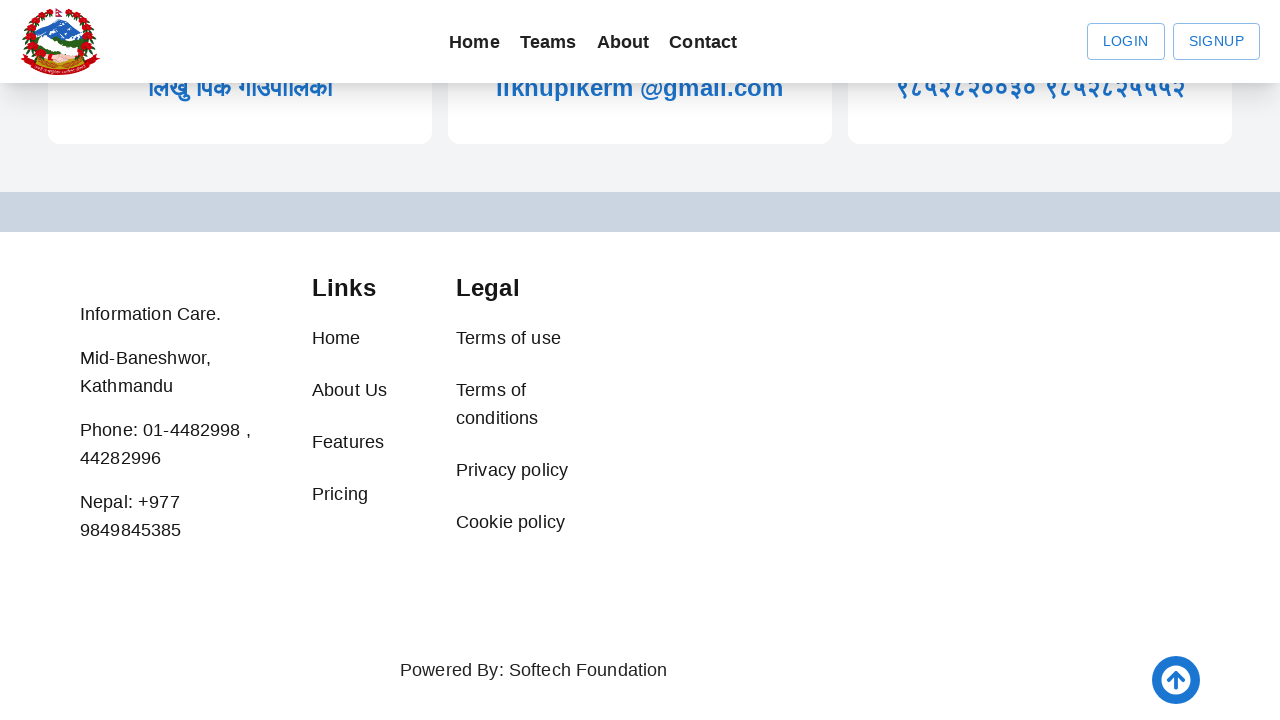

Scrolled down by 500 pixels
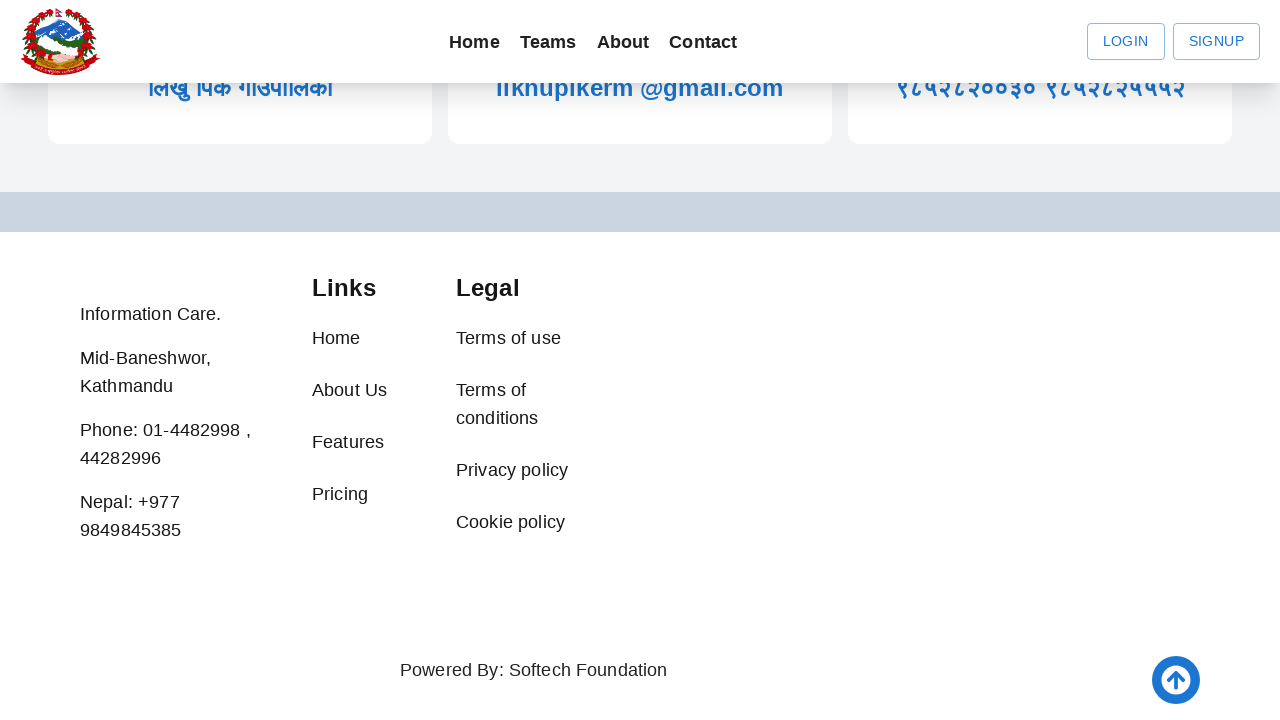

Waited 2 seconds after scrolling down
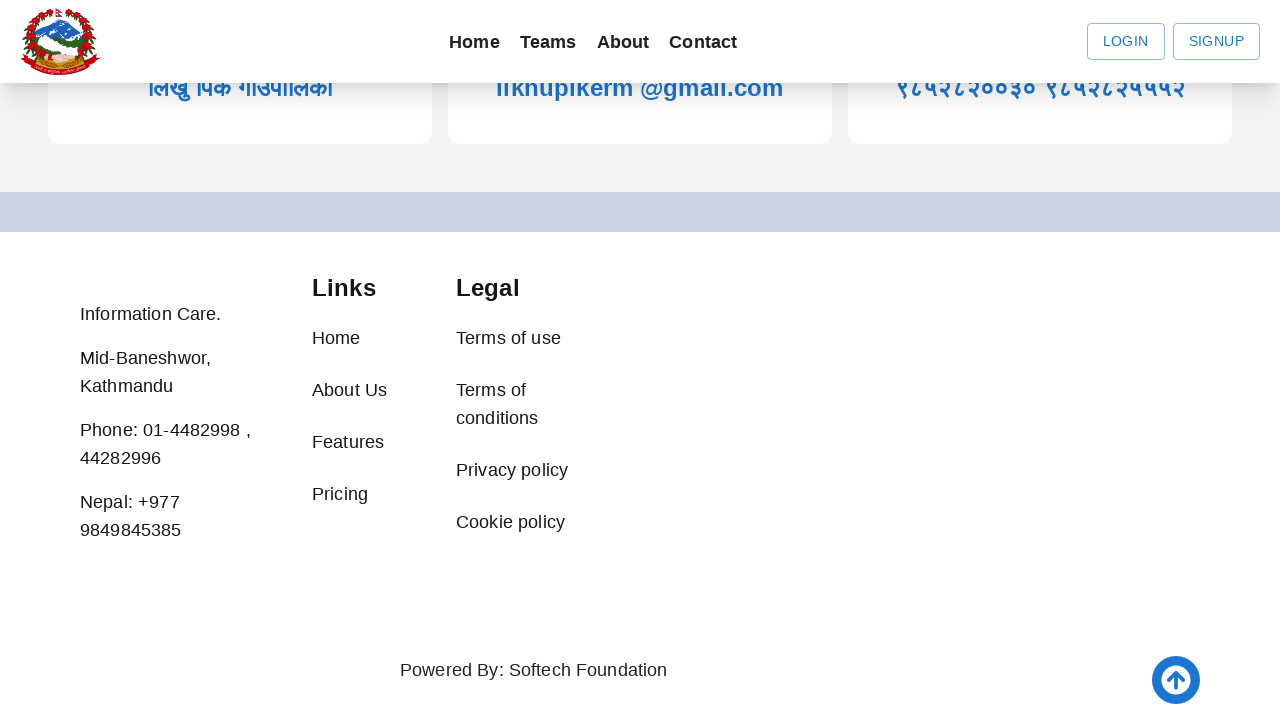

Scrolled up by 500 pixels
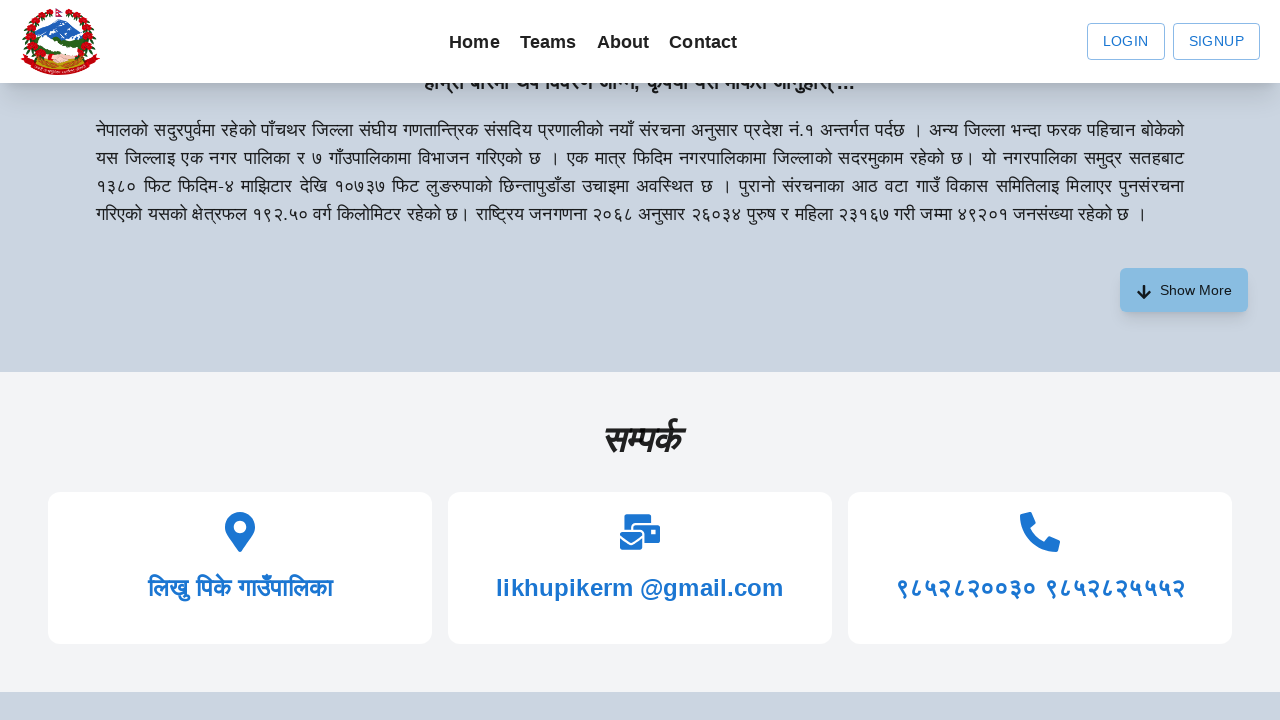

Waited 2 seconds after scrolling up
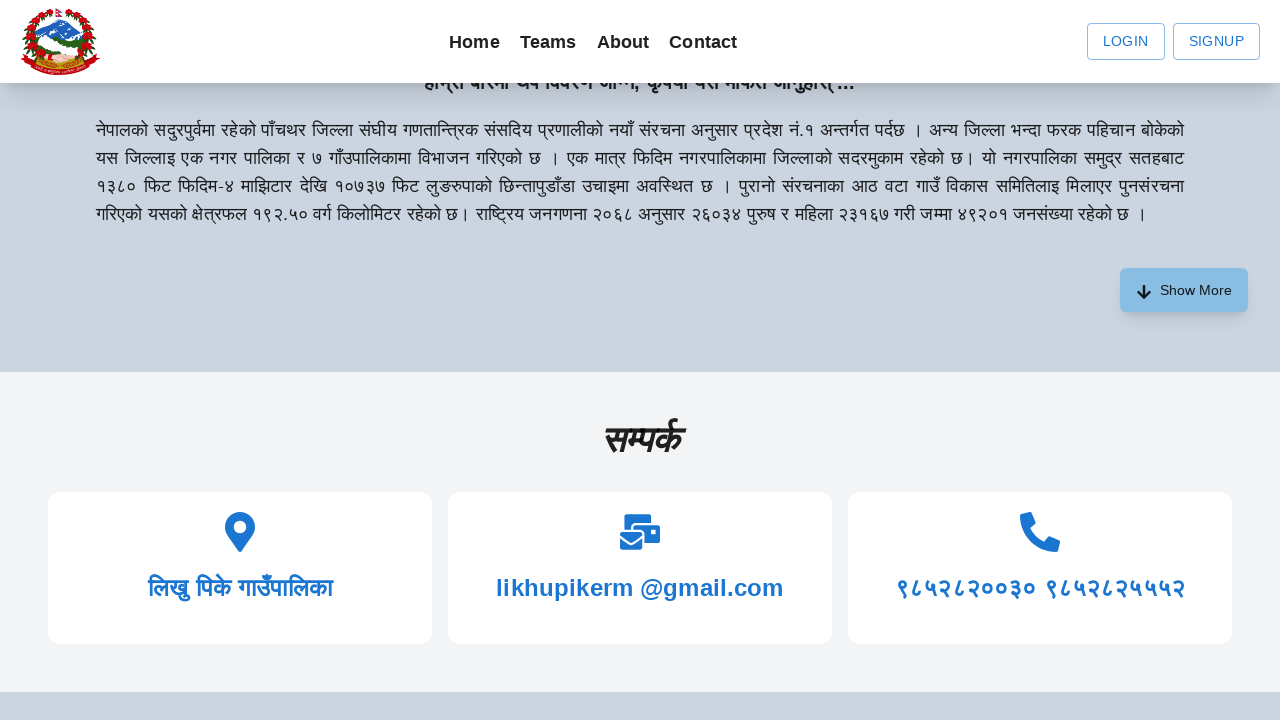

Scrolled up by 500 pixels
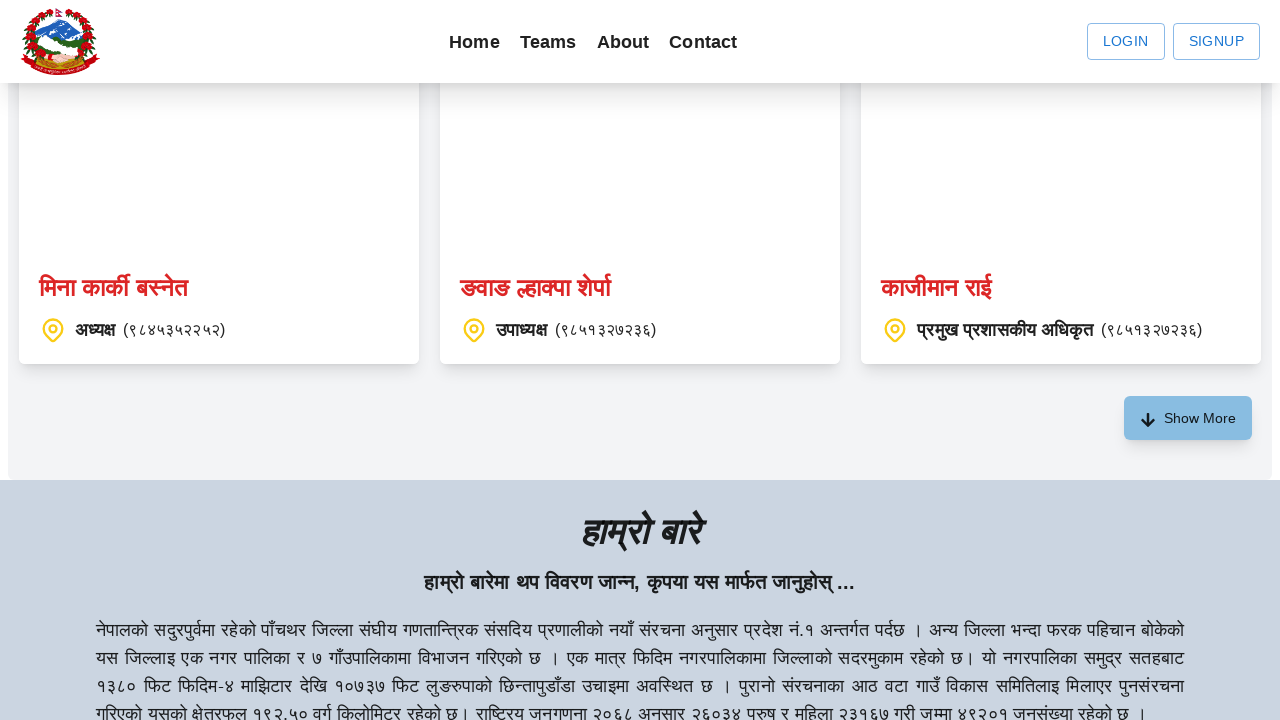

Waited 2 seconds after scrolling up
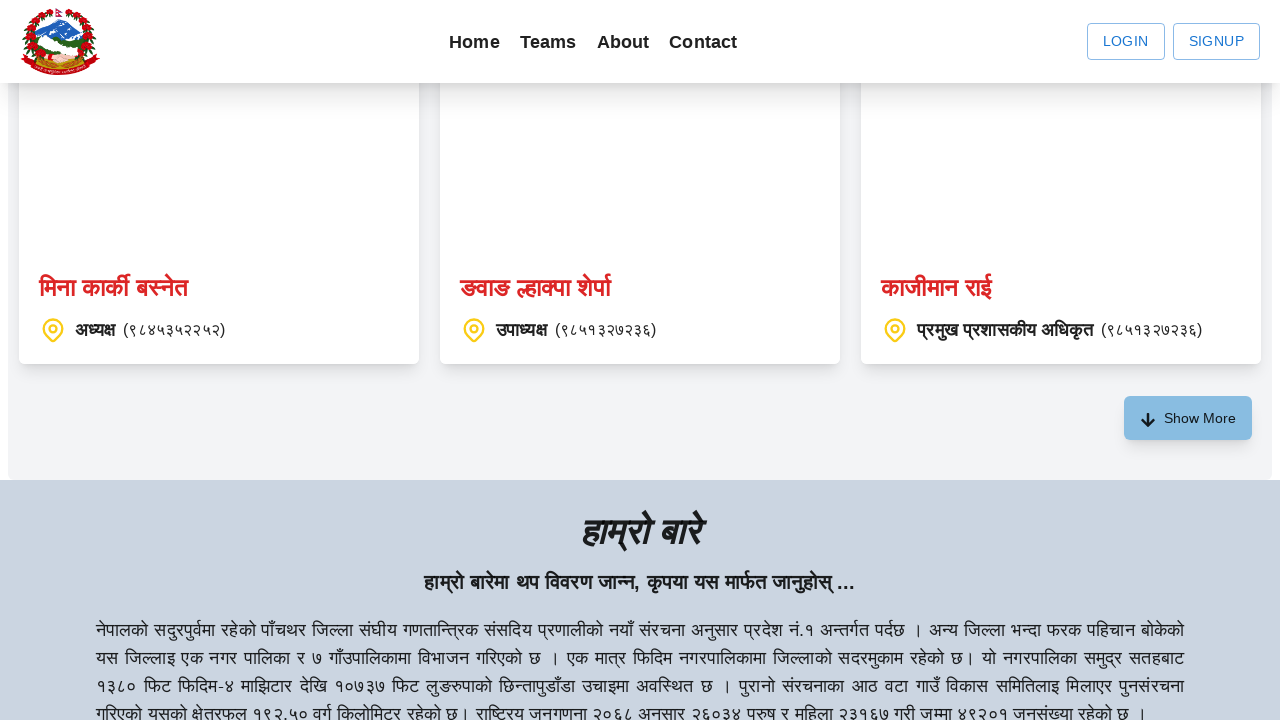

Scrolled up by 500 pixels
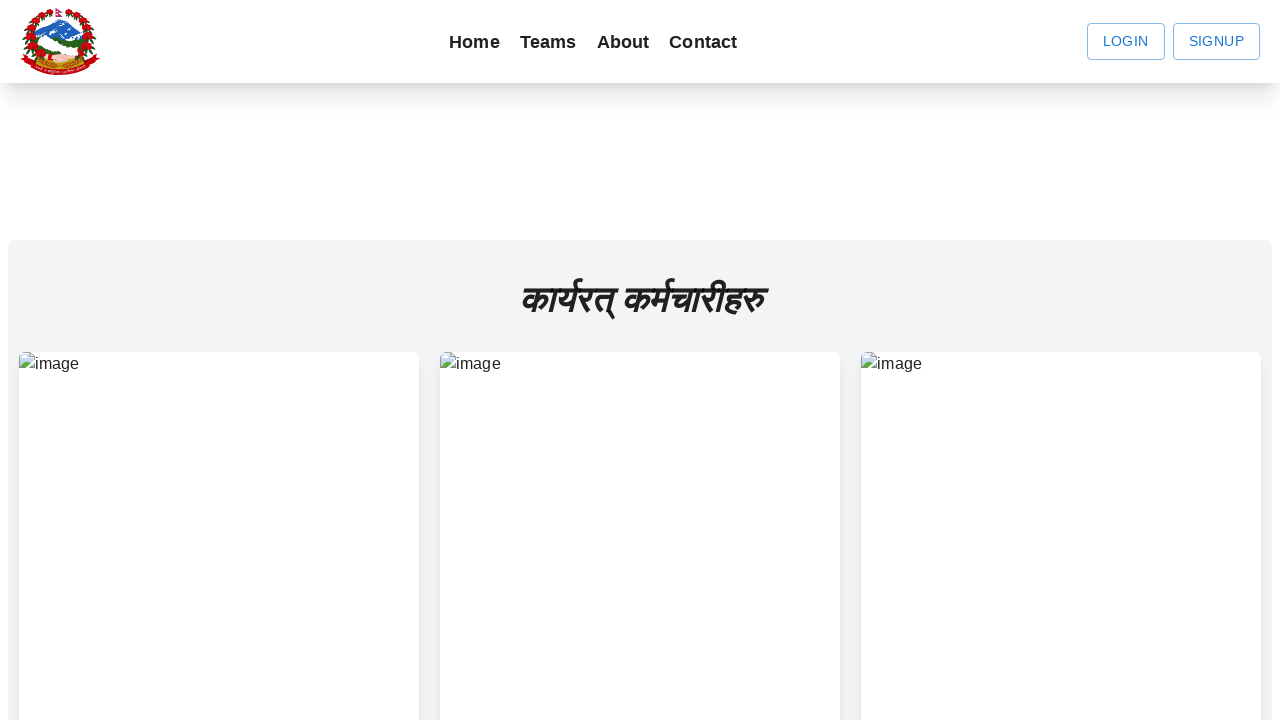

Waited 2 seconds after scrolling up
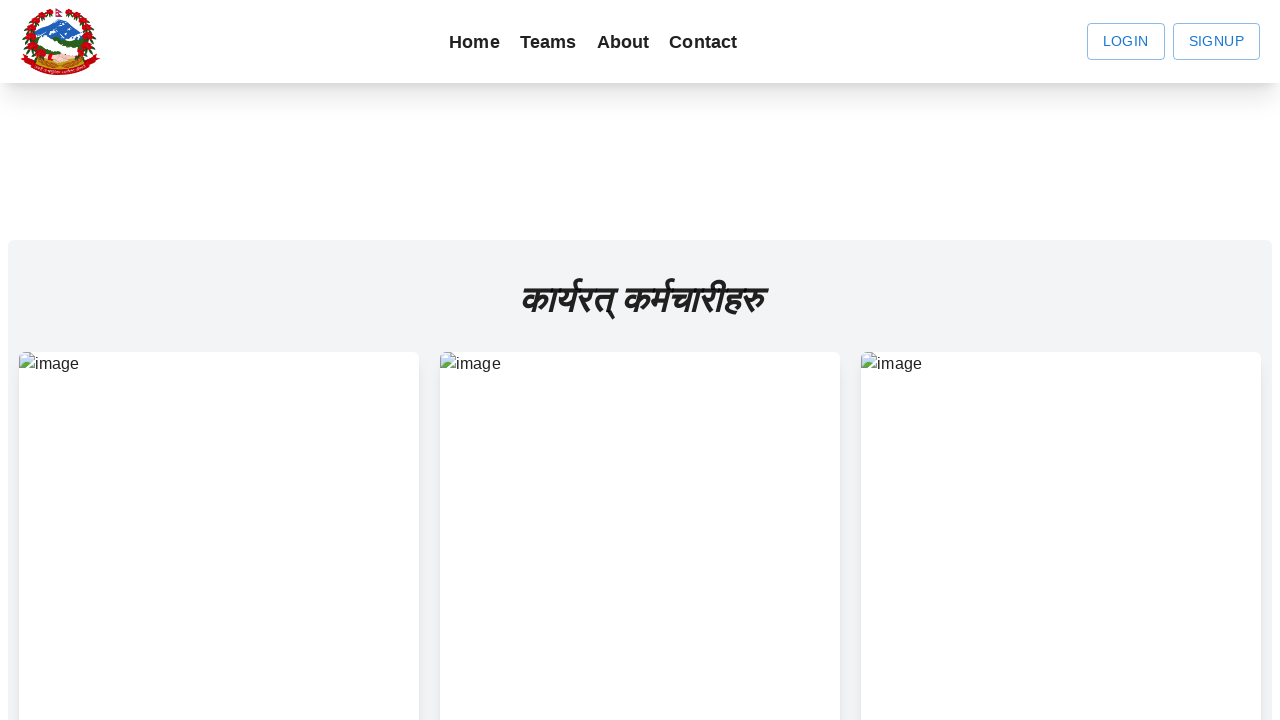

Scrolled up by 500 pixels
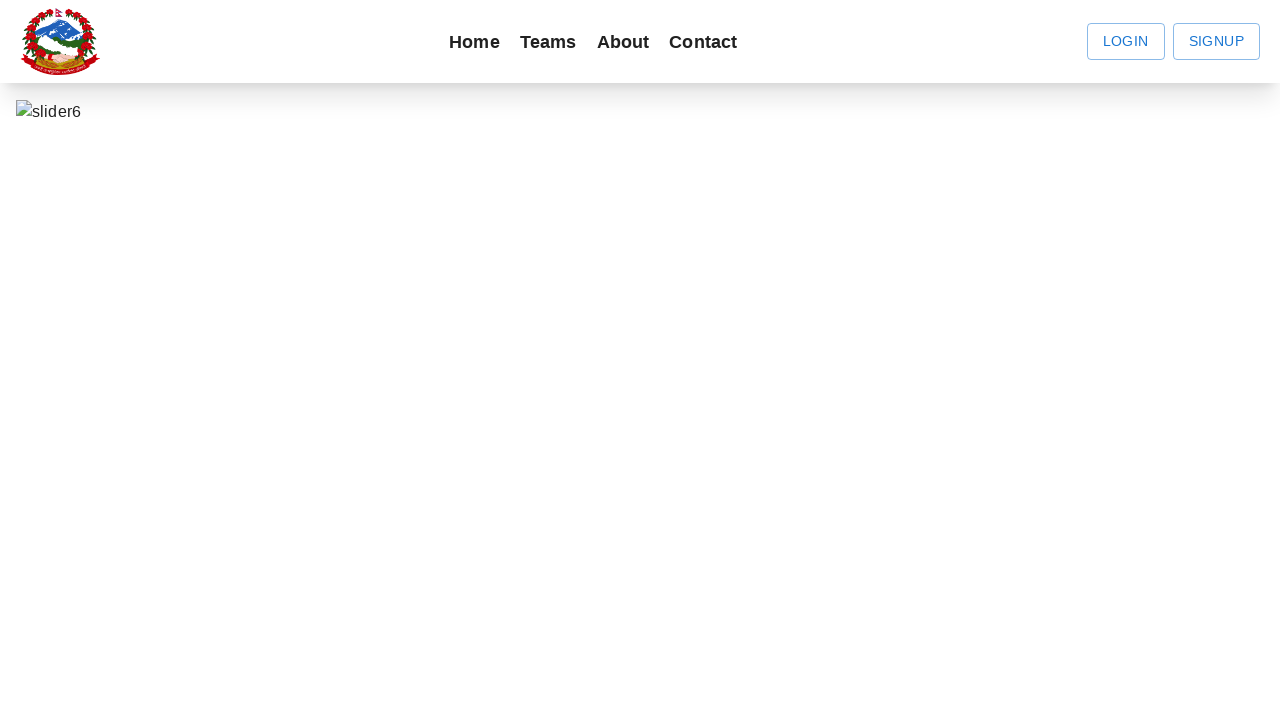

Waited 2 seconds after scrolling up
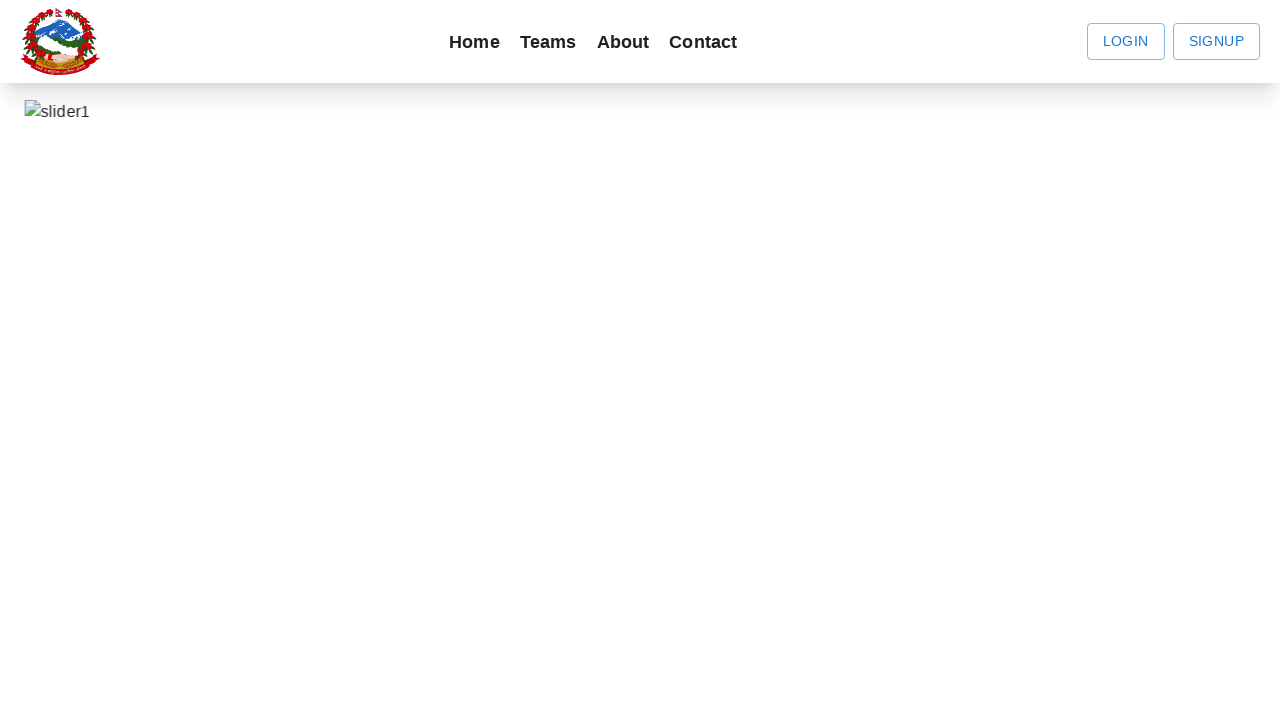

Scrolled up by 500 pixels
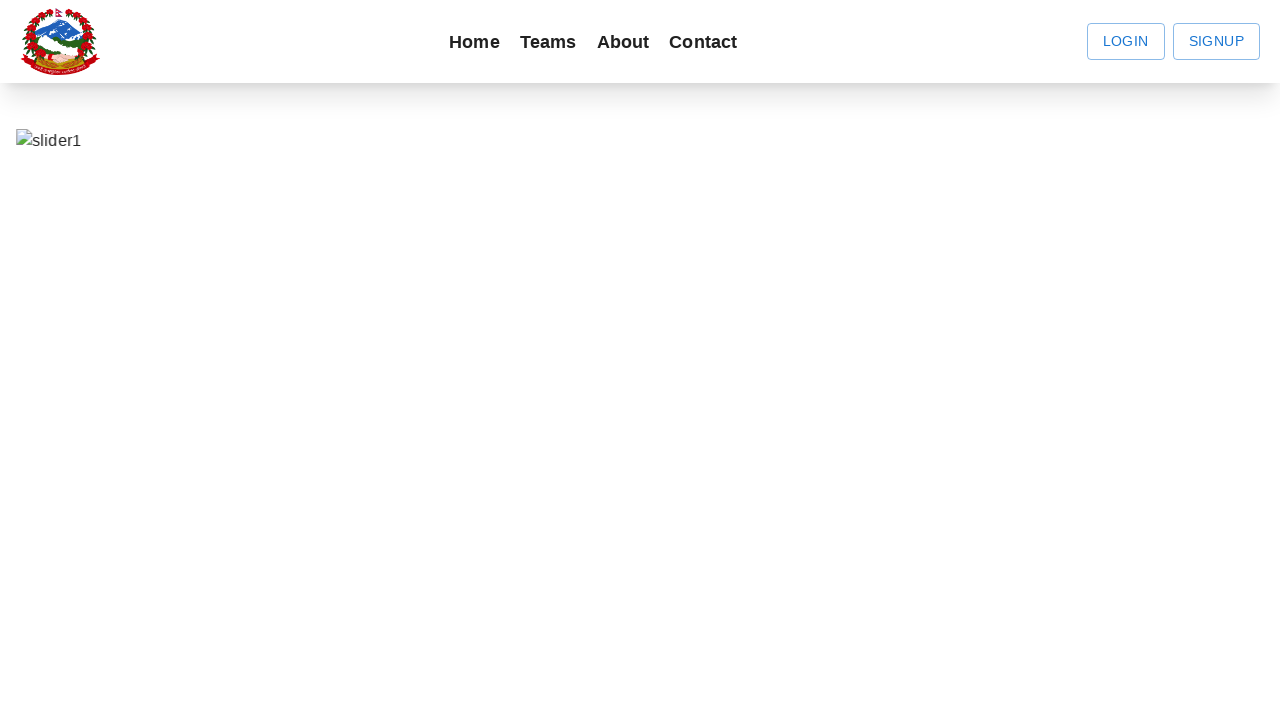

Waited 2 seconds after scrolling up
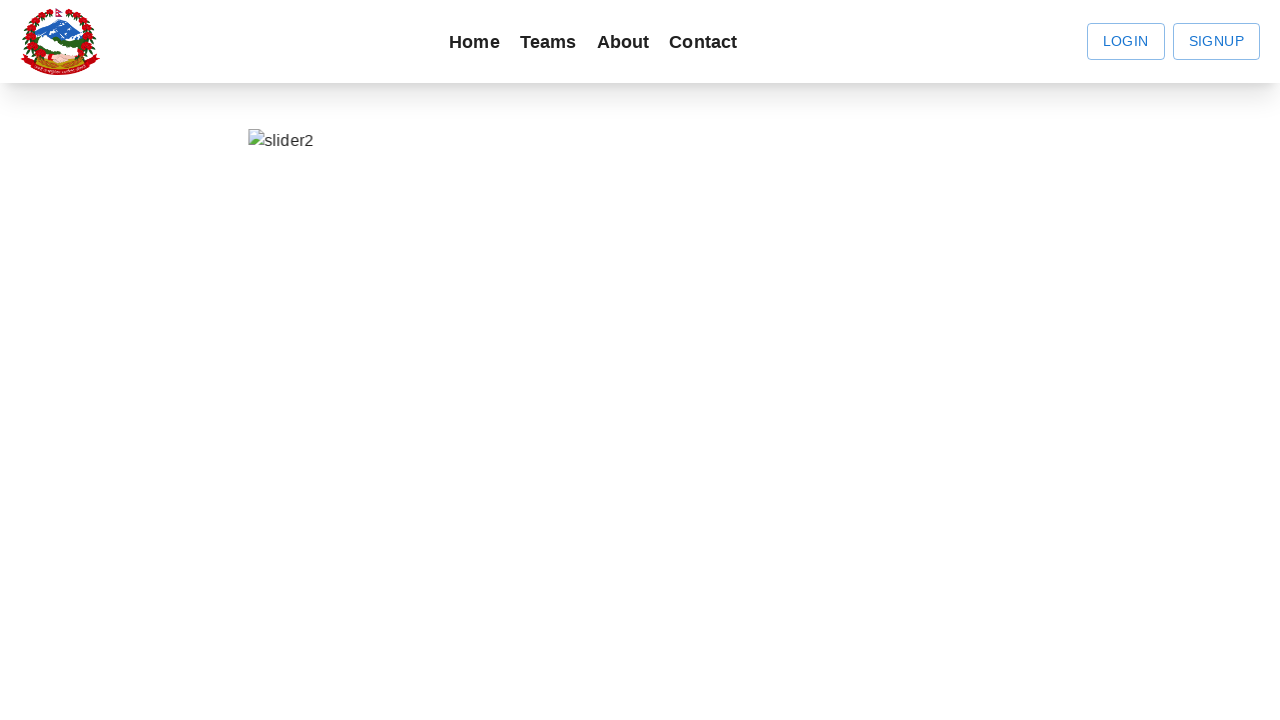

Scrolled up by 500 pixels
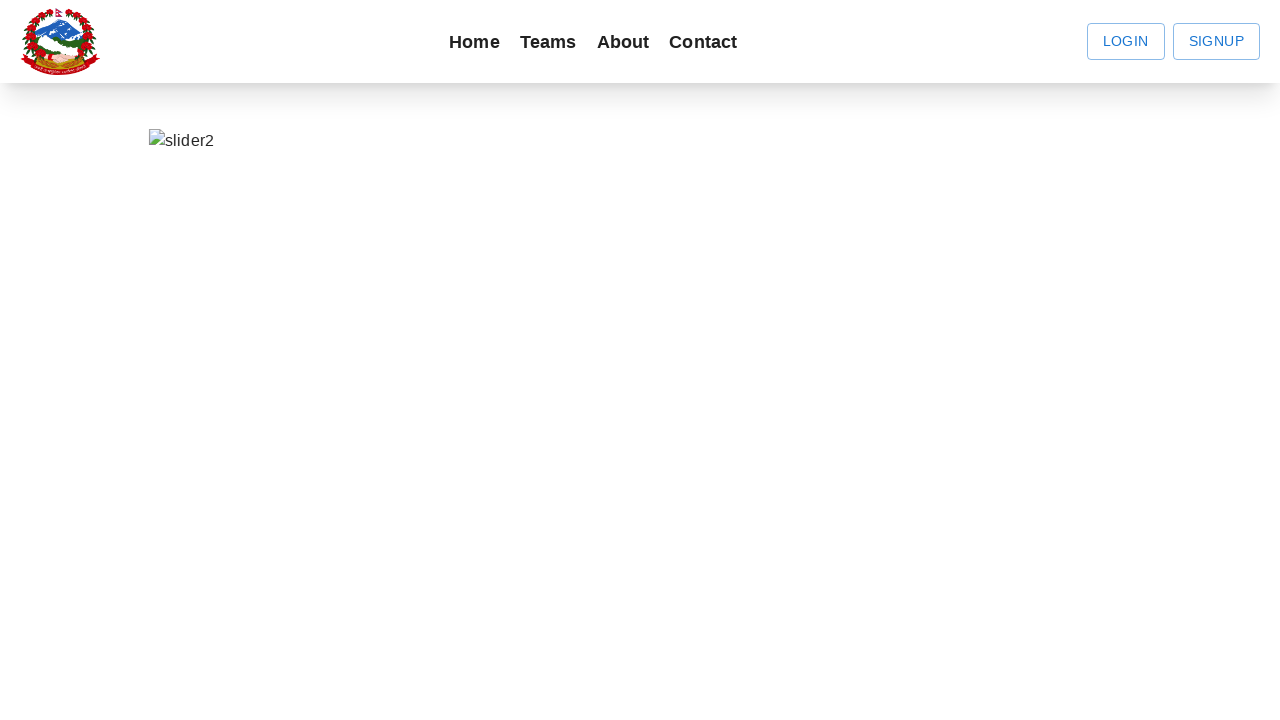

Waited 2 seconds after scrolling up
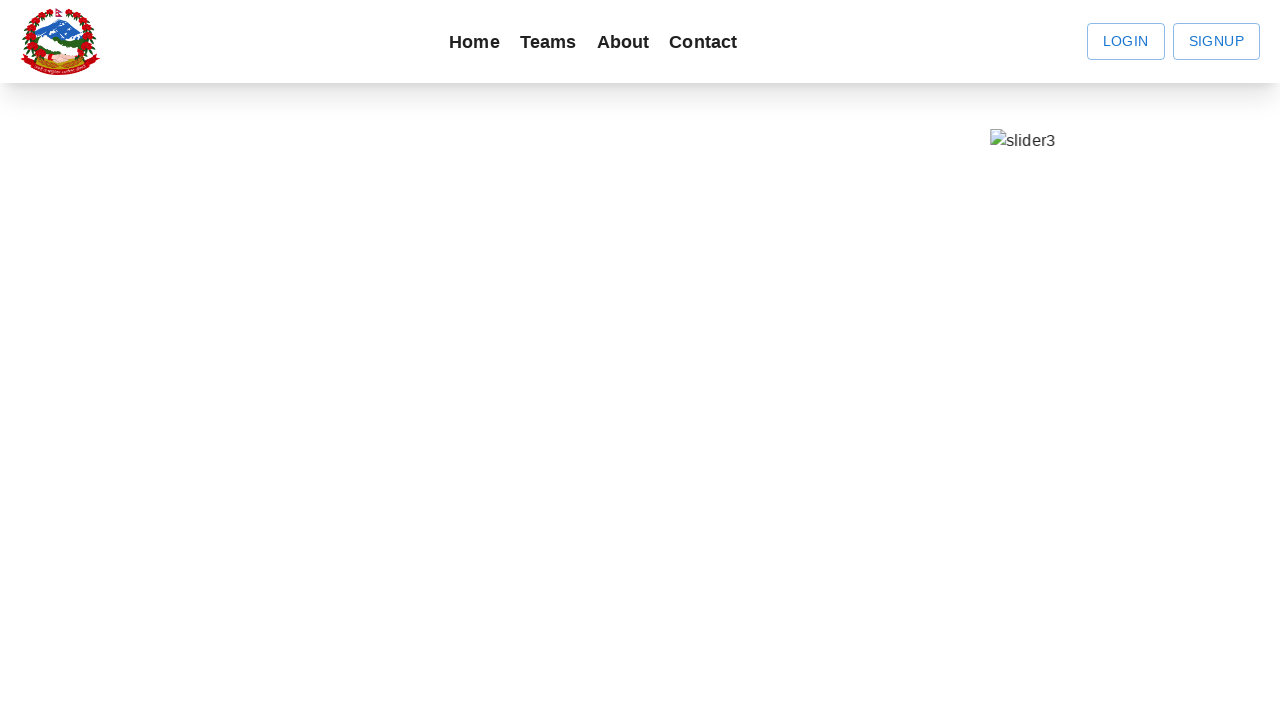

Scrolled up by 500 pixels
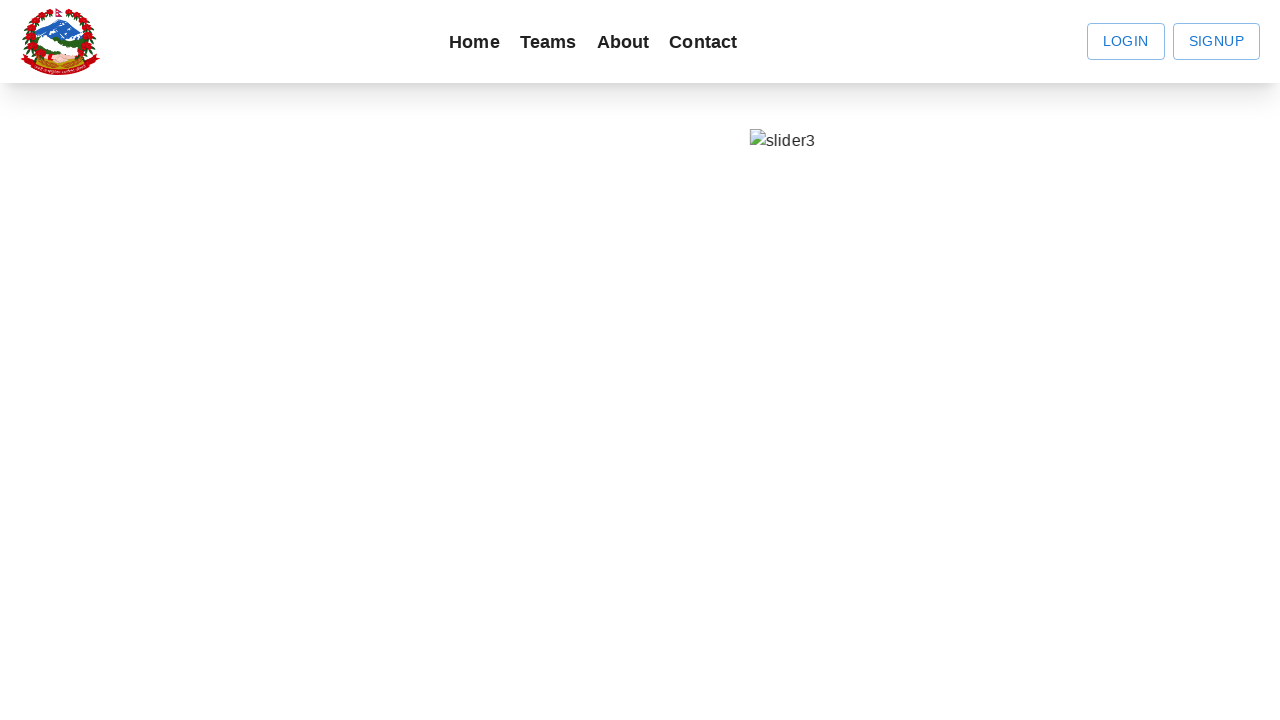

Waited 2 seconds after scrolling up
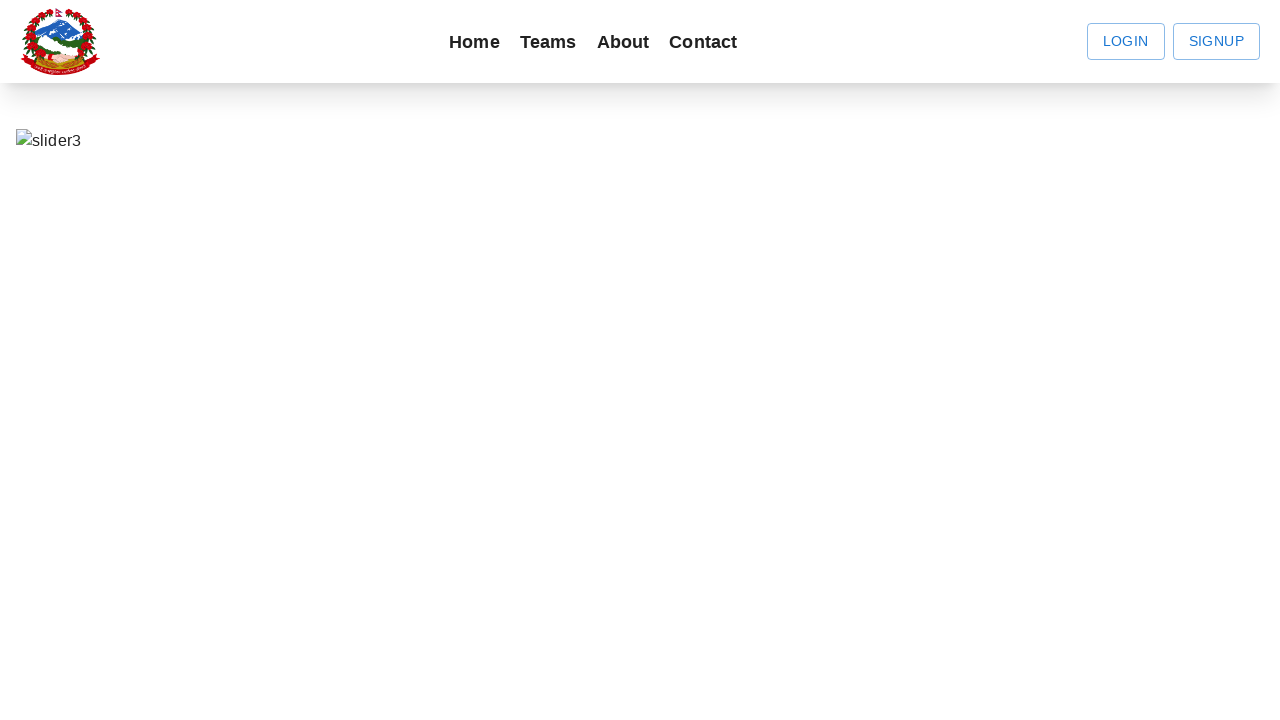

Scrolled up by 500 pixels
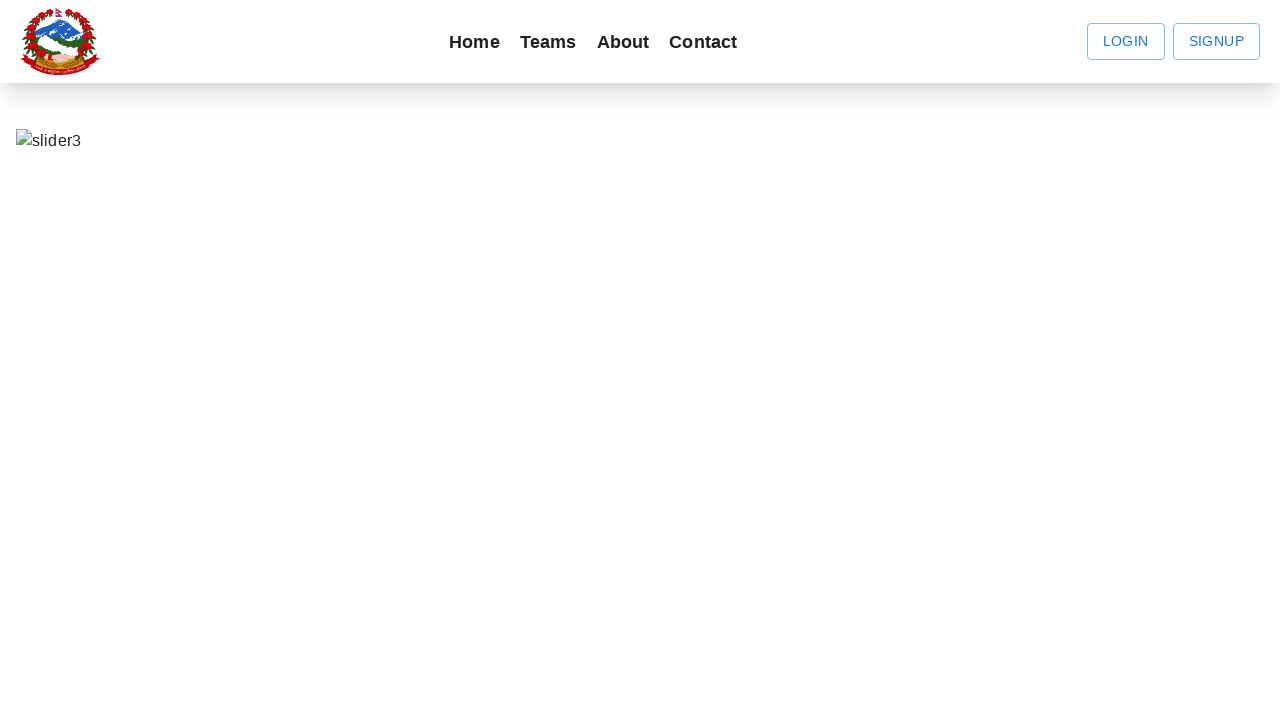

Waited 2 seconds after scrolling up
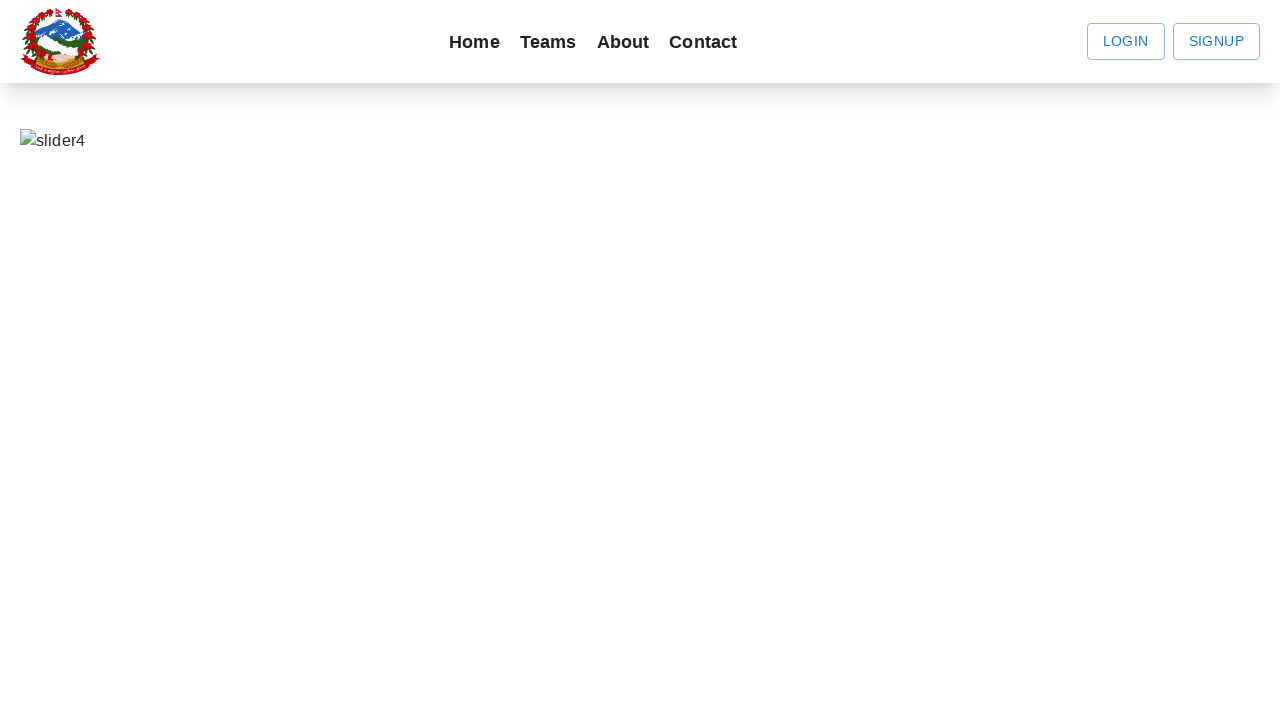

Scrolled up by 500 pixels
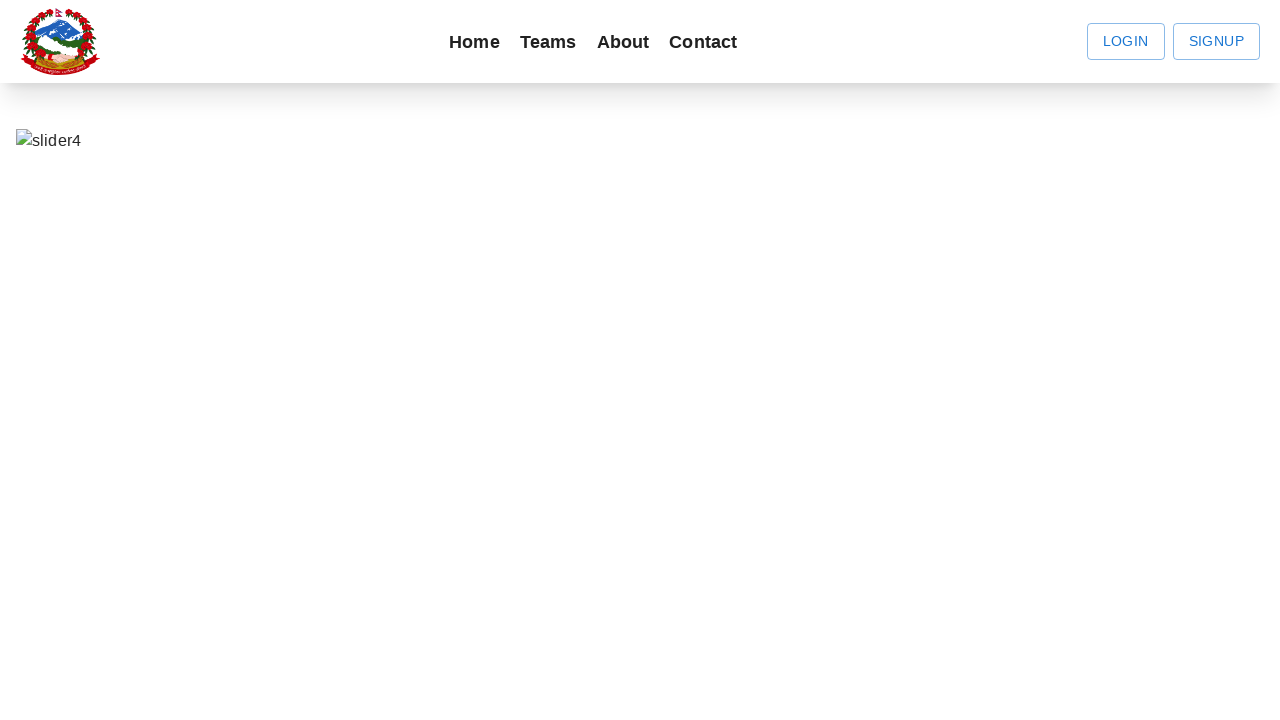

Waited 2 seconds after scrolling up
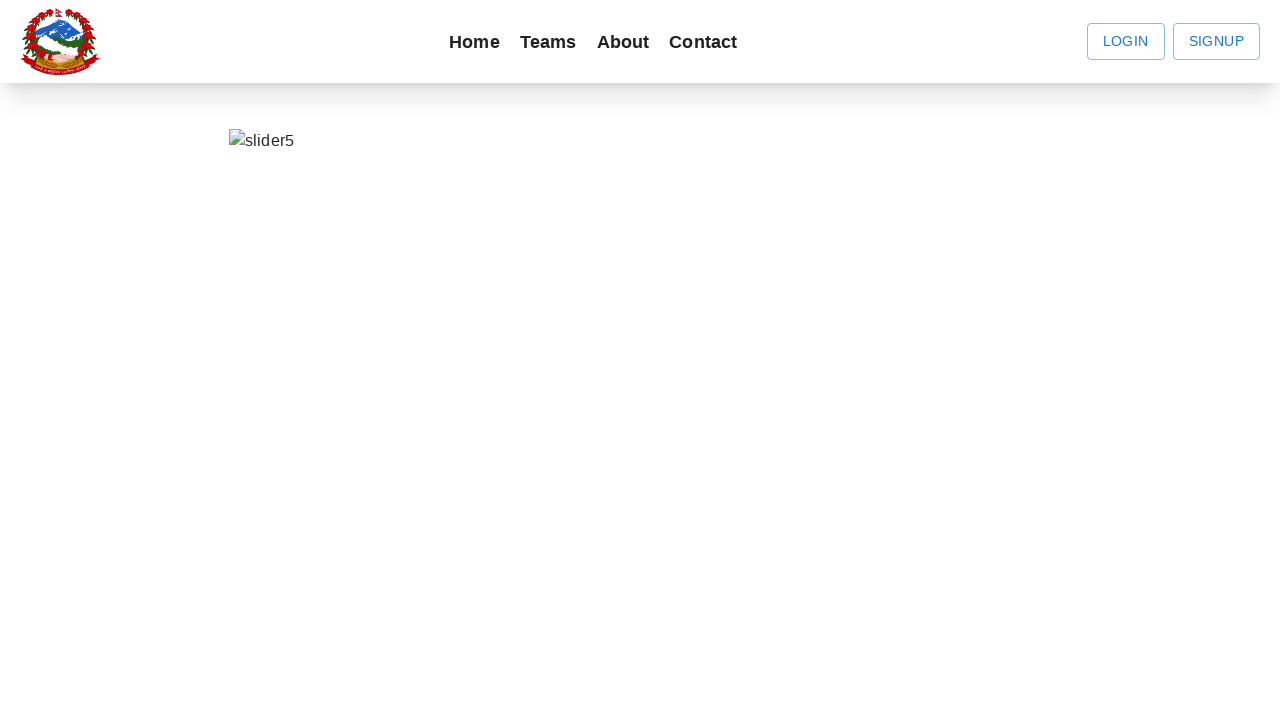

Scrolled up by 500 pixels
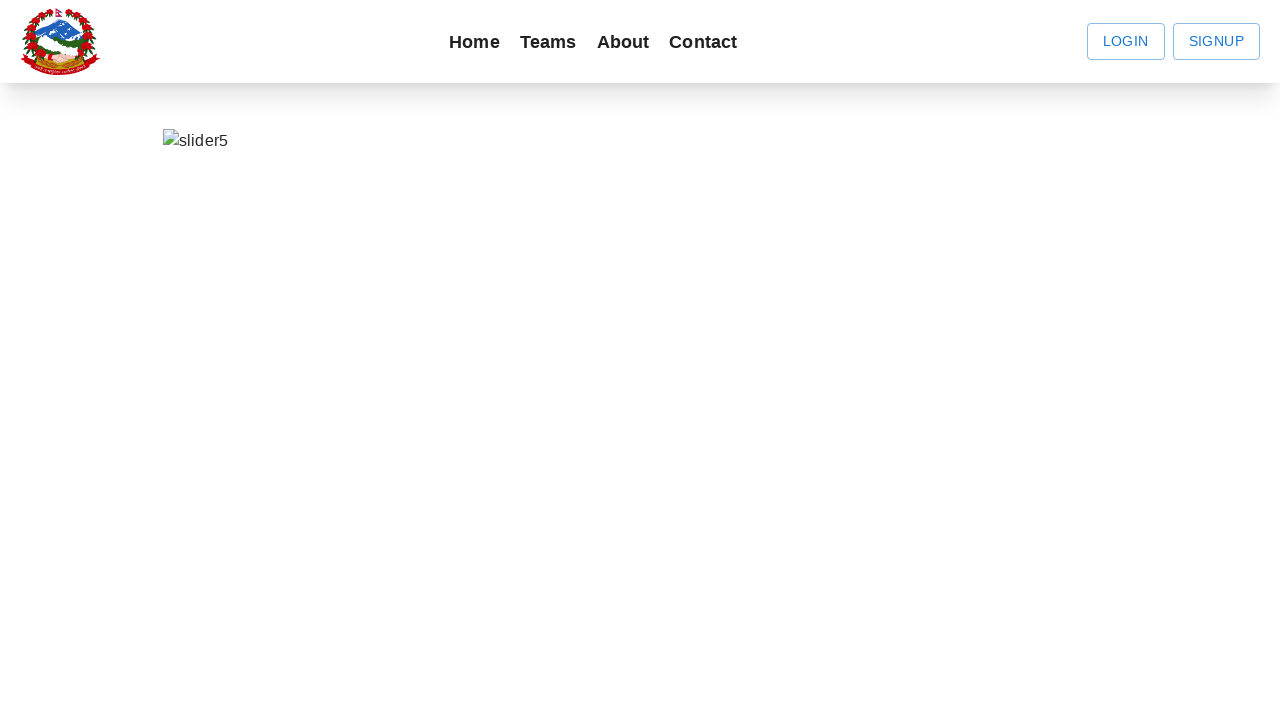

Waited 2 seconds after scrolling up
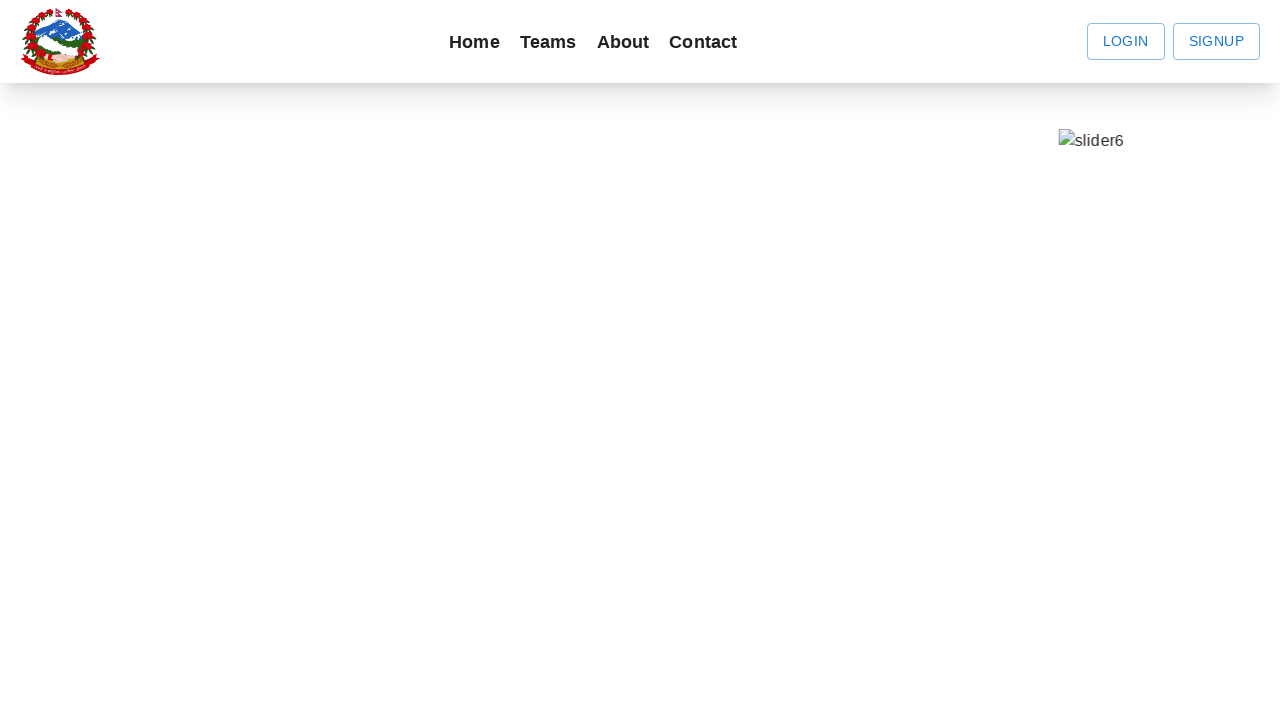

Scrolled up by 500 pixels
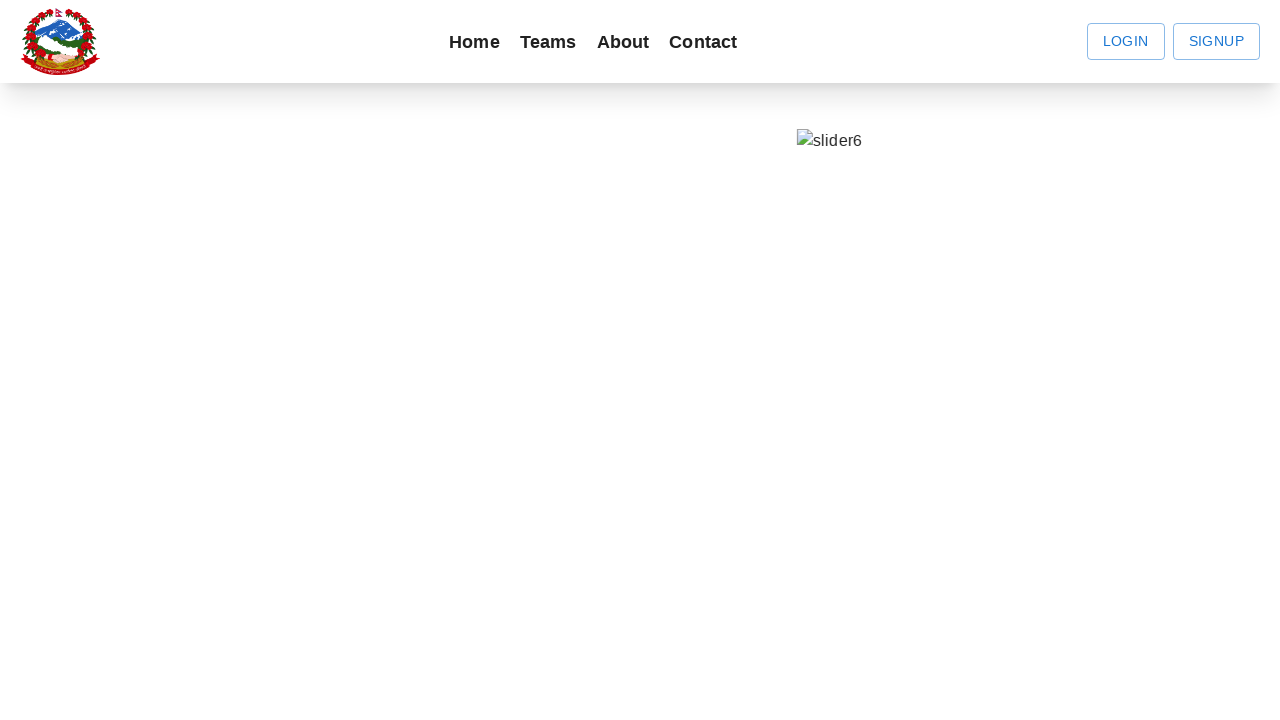

Waited 2 seconds after scrolling up
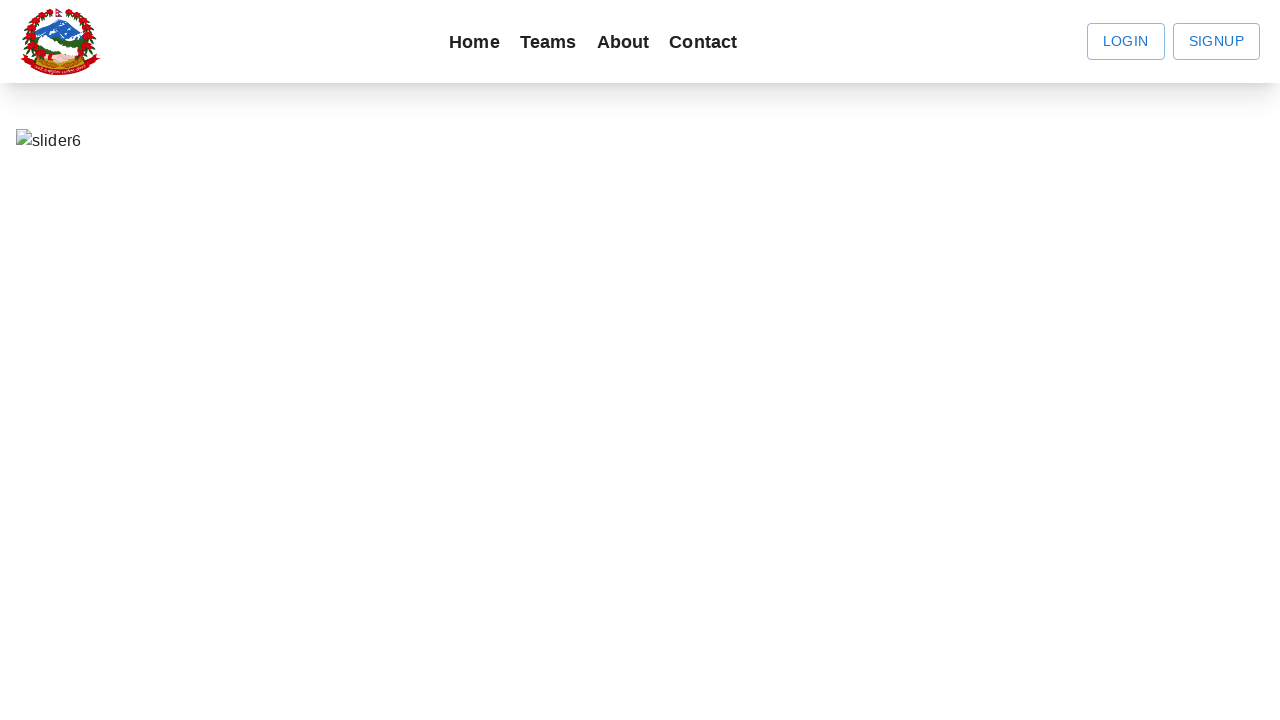

Scrolled up by 500 pixels
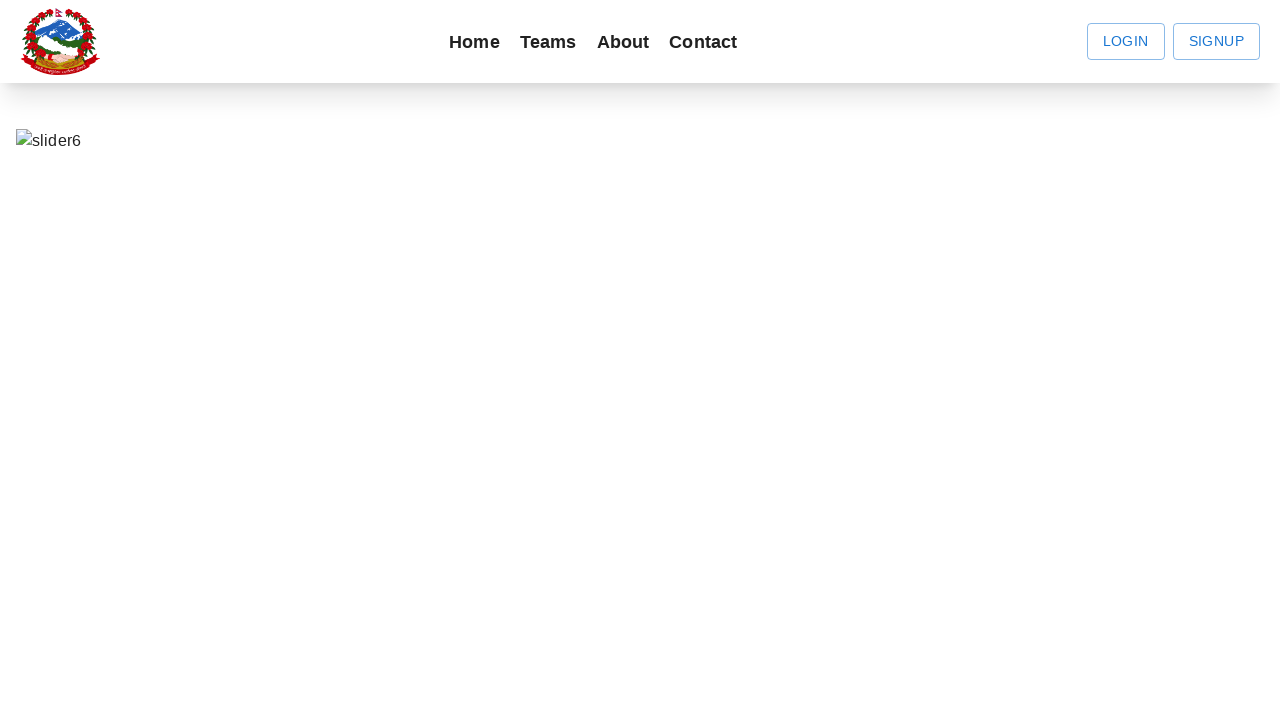

Waited 2 seconds after scrolling up
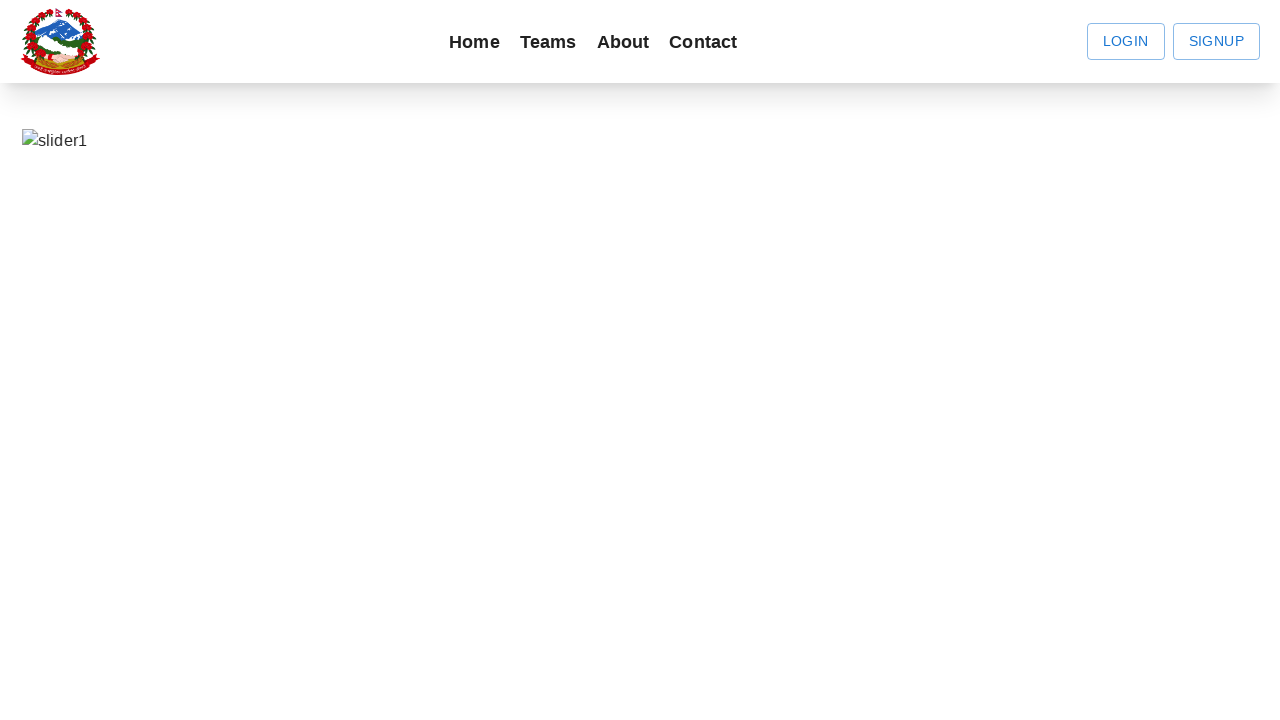

Clicked on Contact element at (703, 42) on xpath=//div[normalize-space()='Contact']
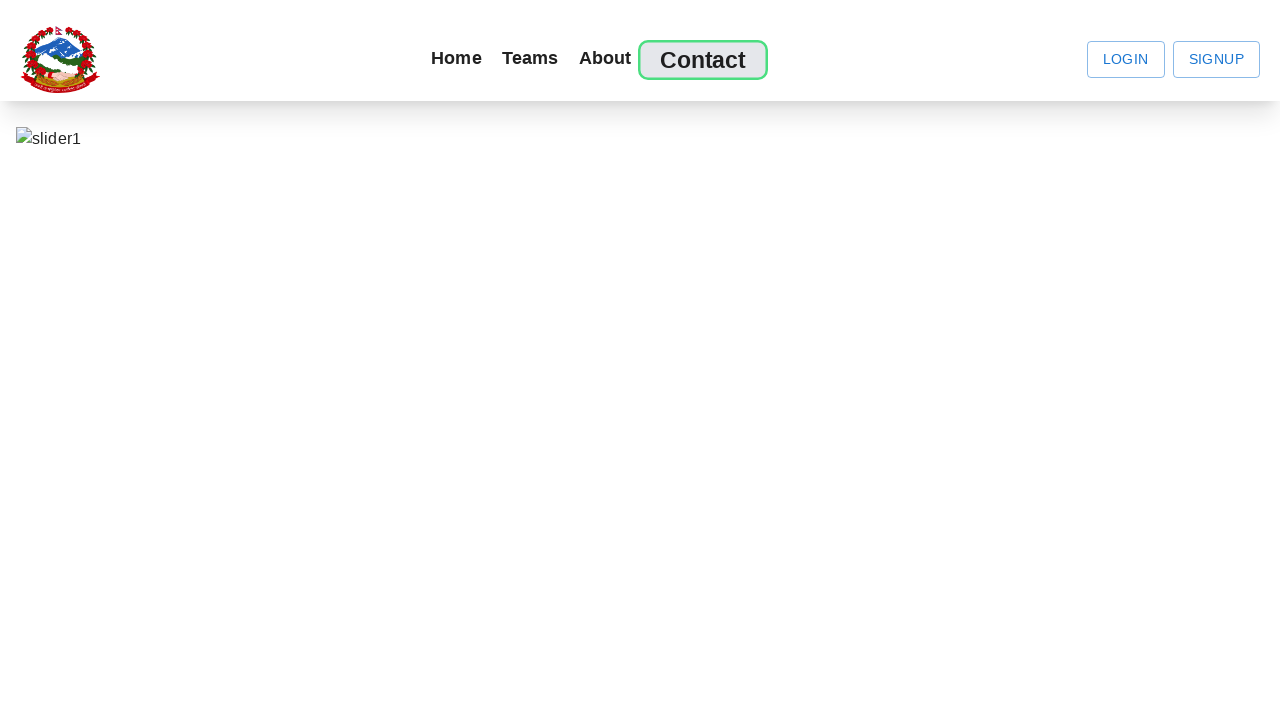

Waited 3 seconds after clicking Contact
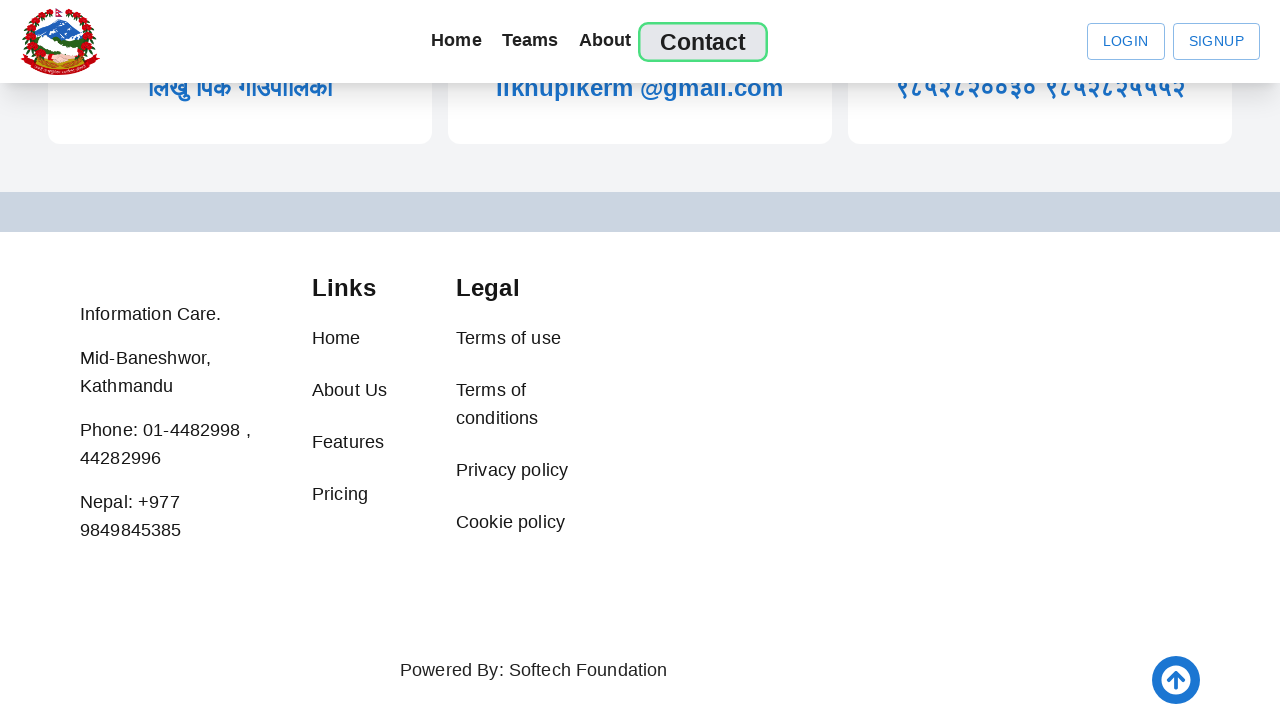

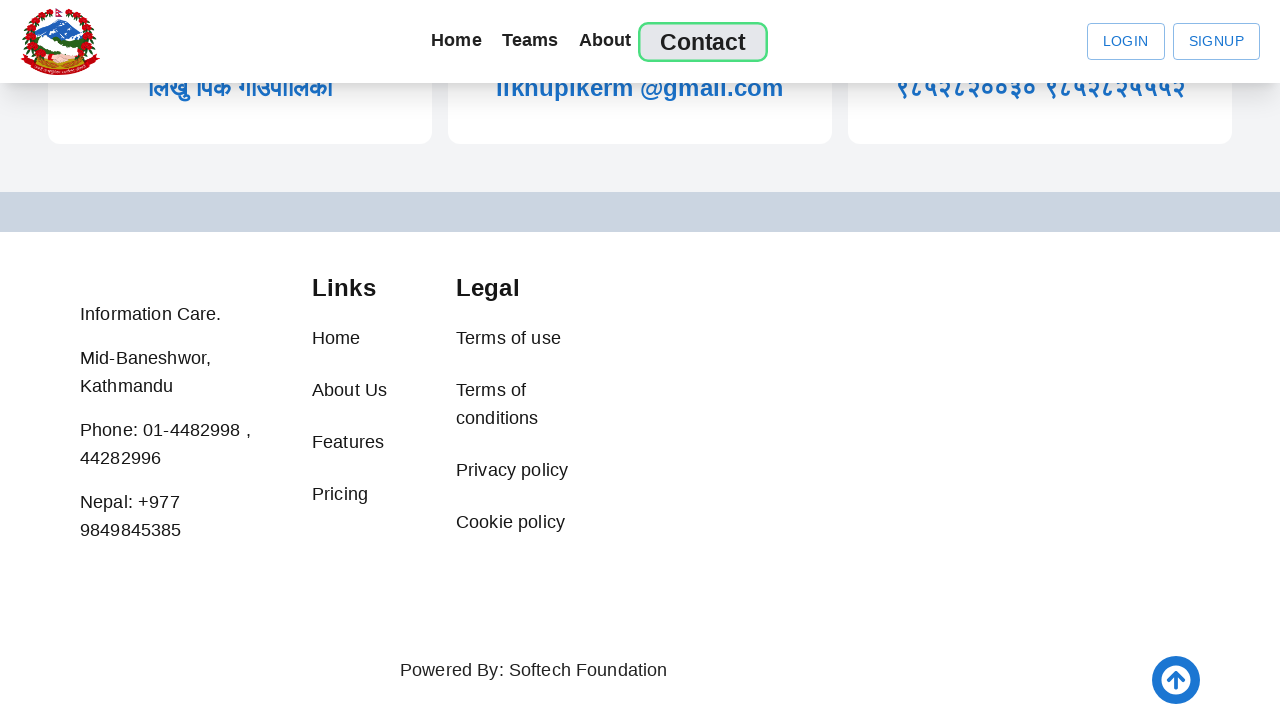